Completes a multi-step questionnaire/survey on a Chinese website by entering a name, selecting various answer options, clicking through question images, skipping some questions, and copying a link at the end.

Starting URL: https://bff.lolzz.me/cn

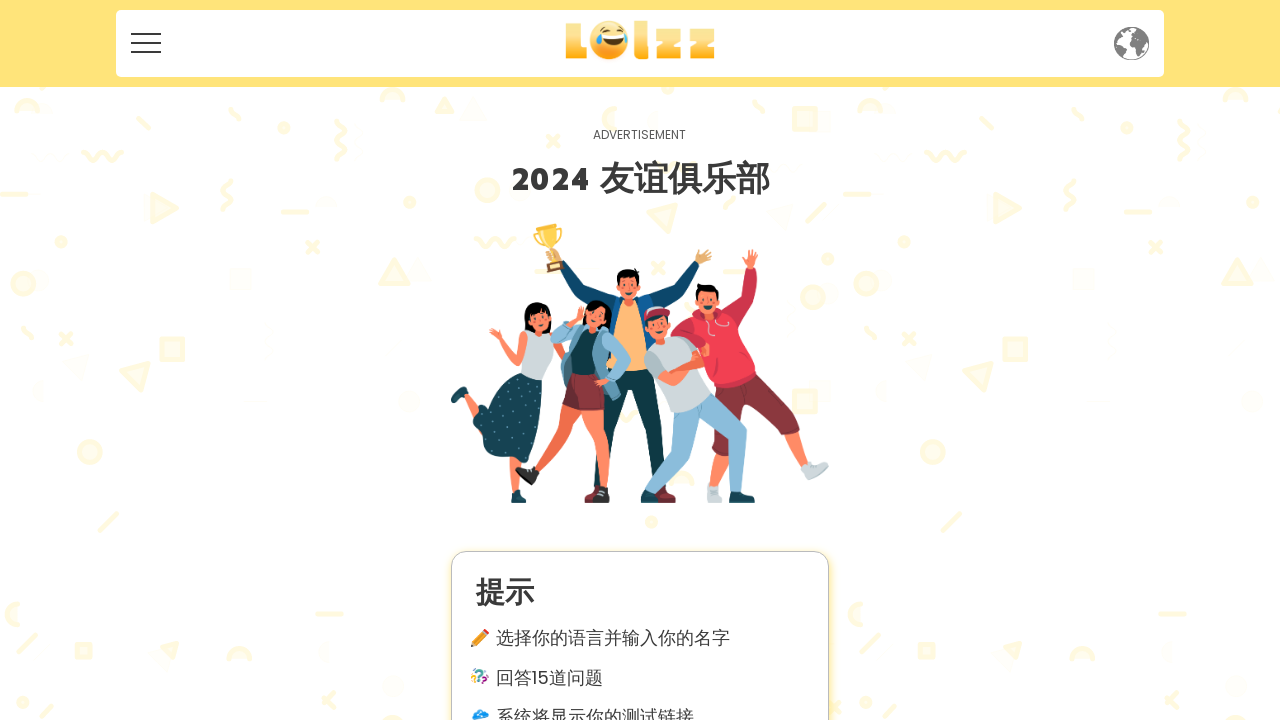

Filled name field with 'Deepak' on input[name='name'] >> nth=0
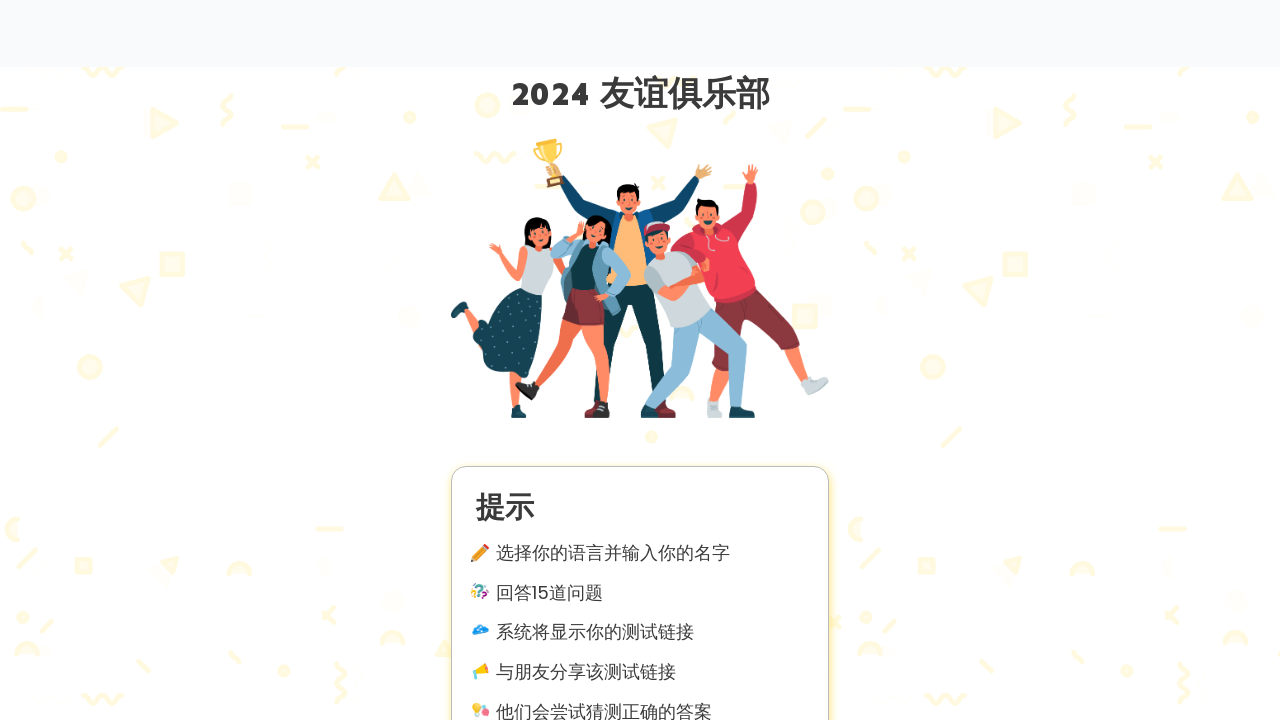

Clicked proceed button to advance to next step at (640, 360) on xpath=/html/body/div/div[2]/div[3]/div/div[4]/a >> nth=0
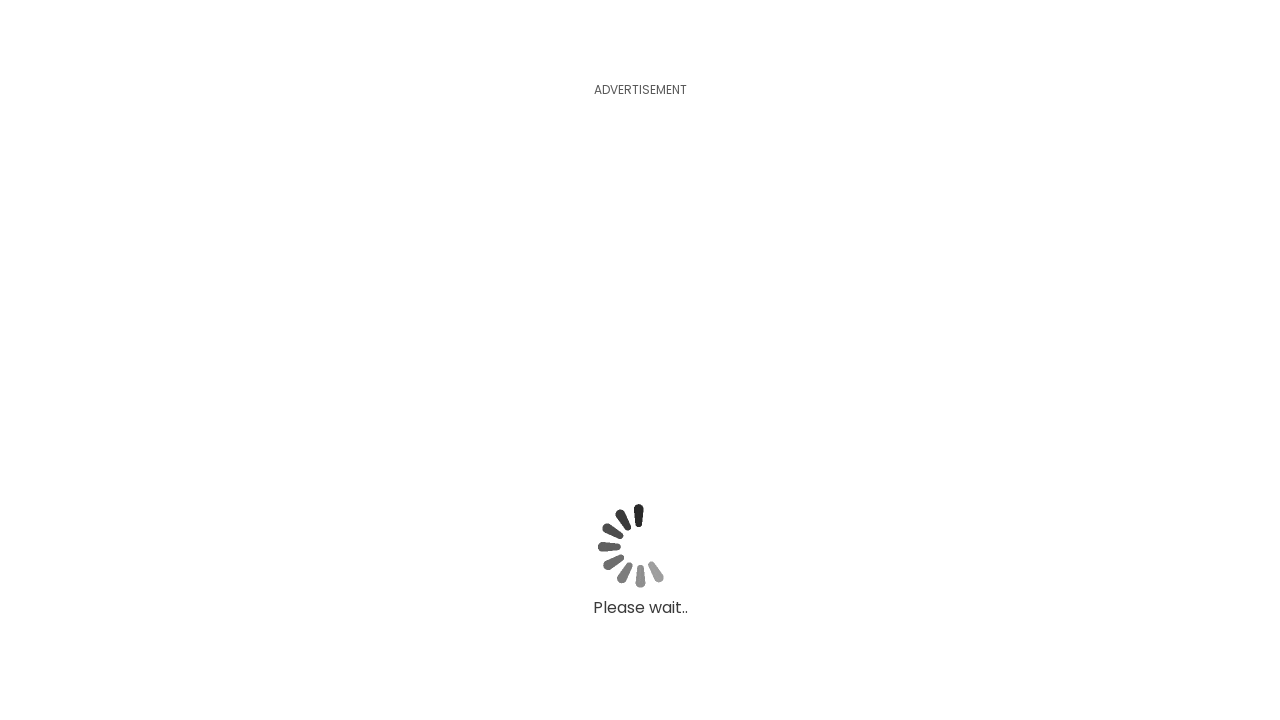

Waited 2 seconds for page transition
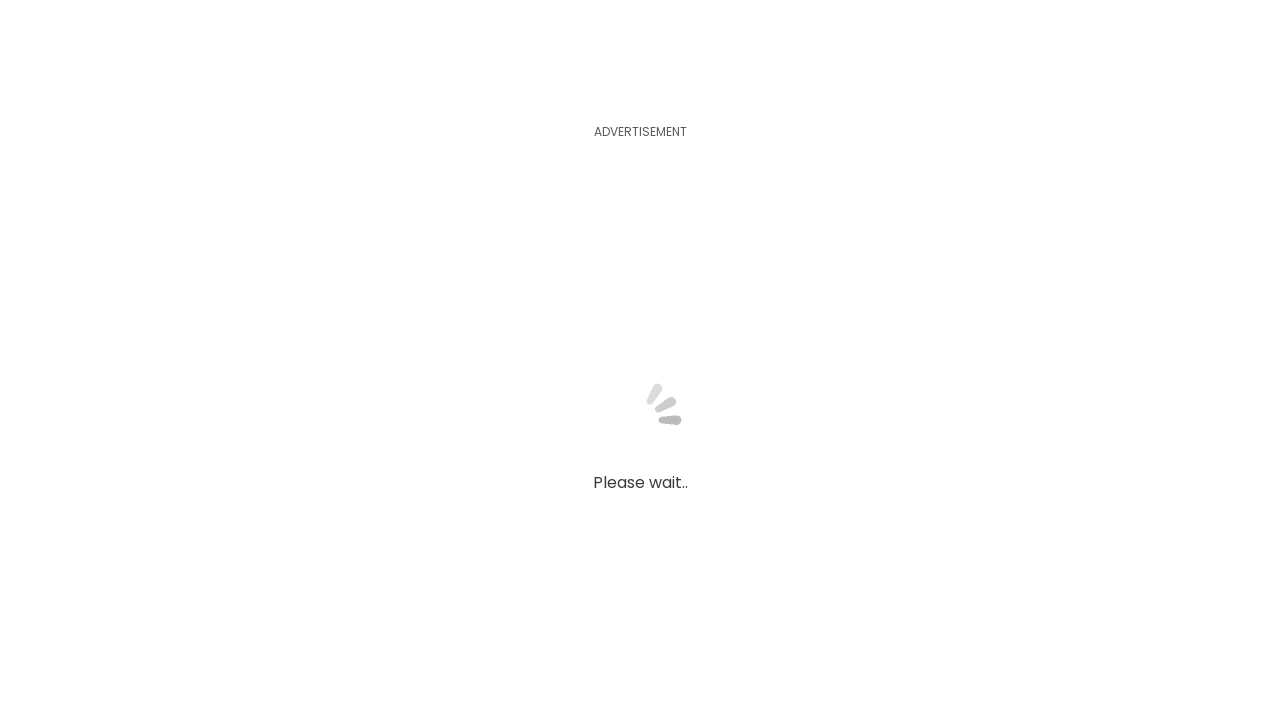

Selected personality option '顽皮' (mischievous) at (640, 360) on div[value="顽皮"]
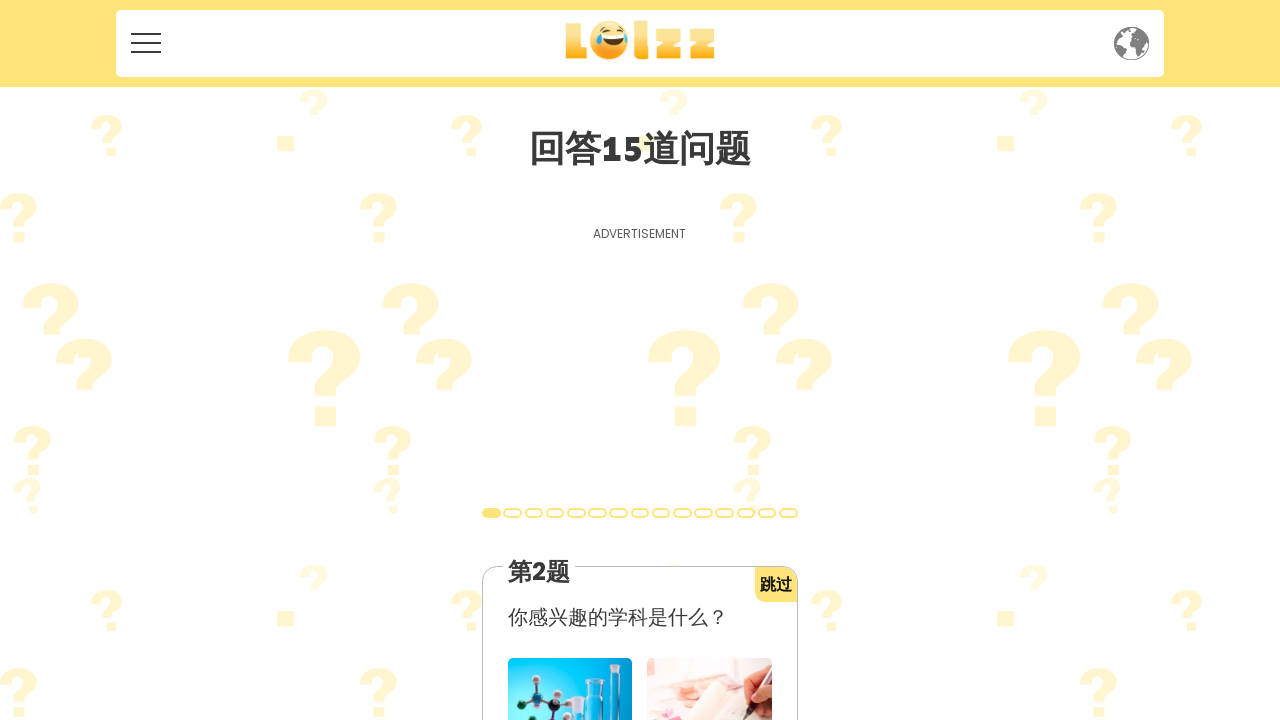

Waited 2 seconds after personality selection
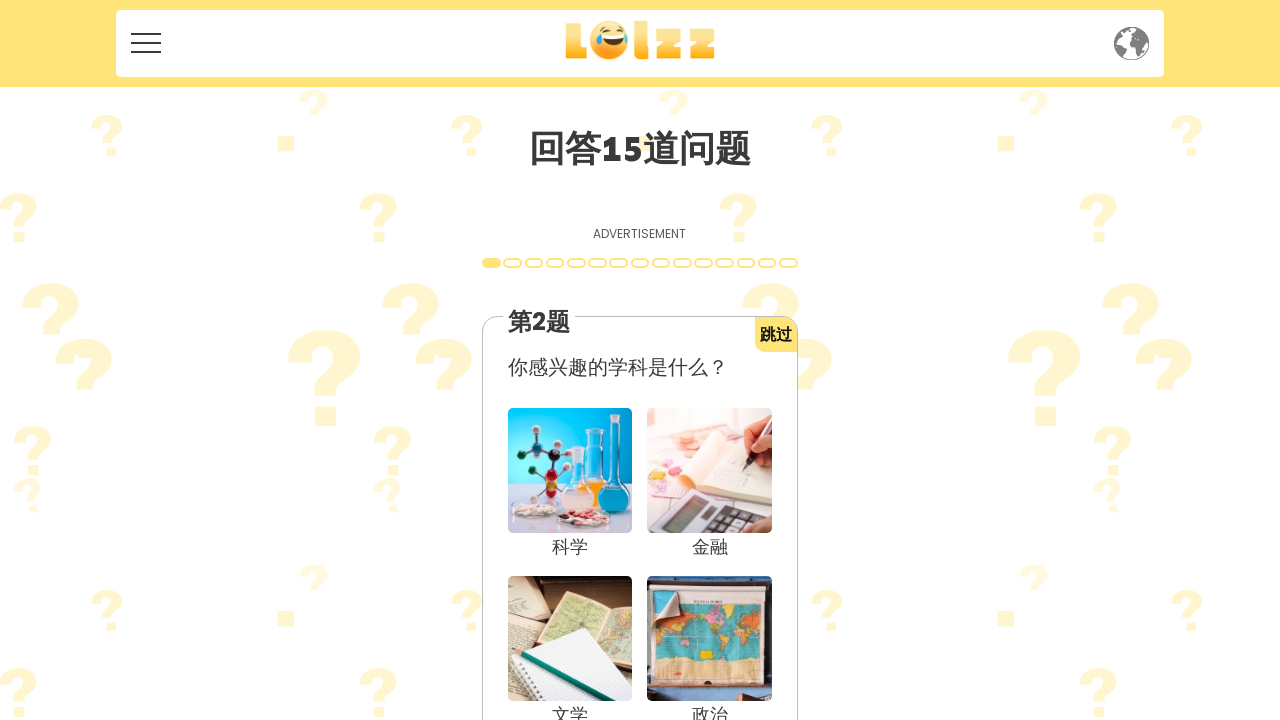

Notification permission popup did not appear on #onesignal-slidedown-allow-button
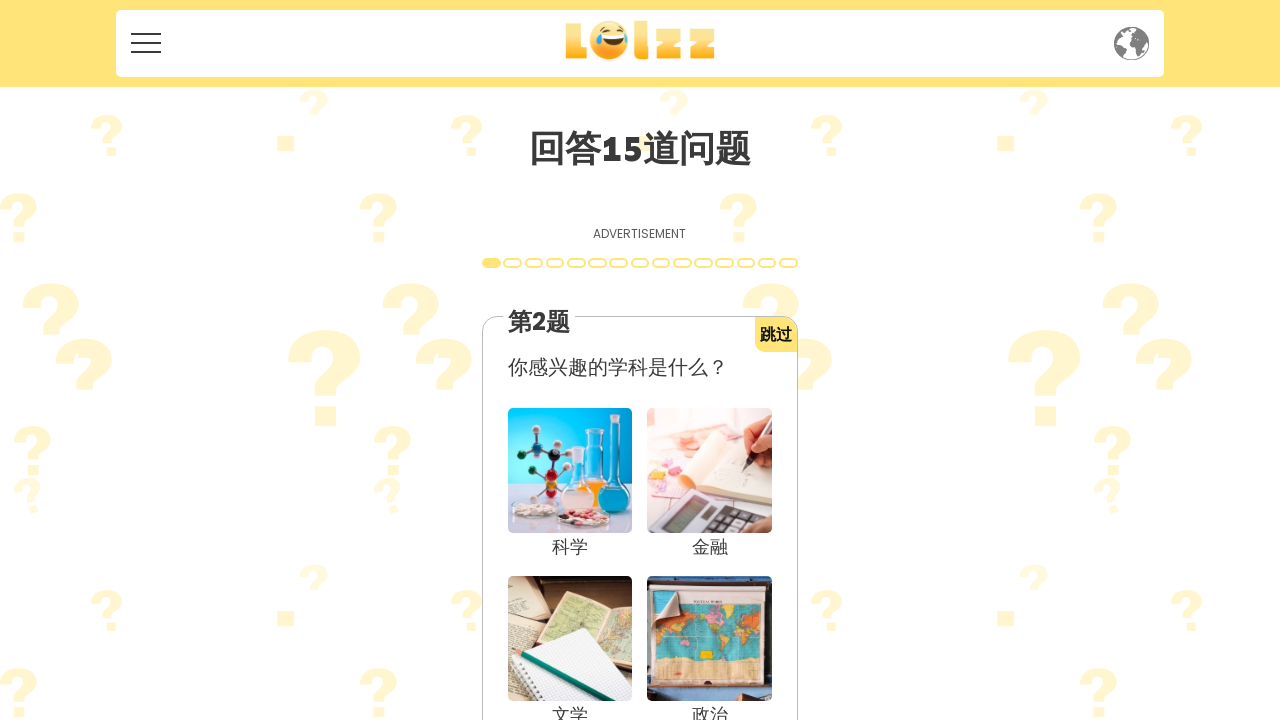

Waited 2 seconds after notification popup handling
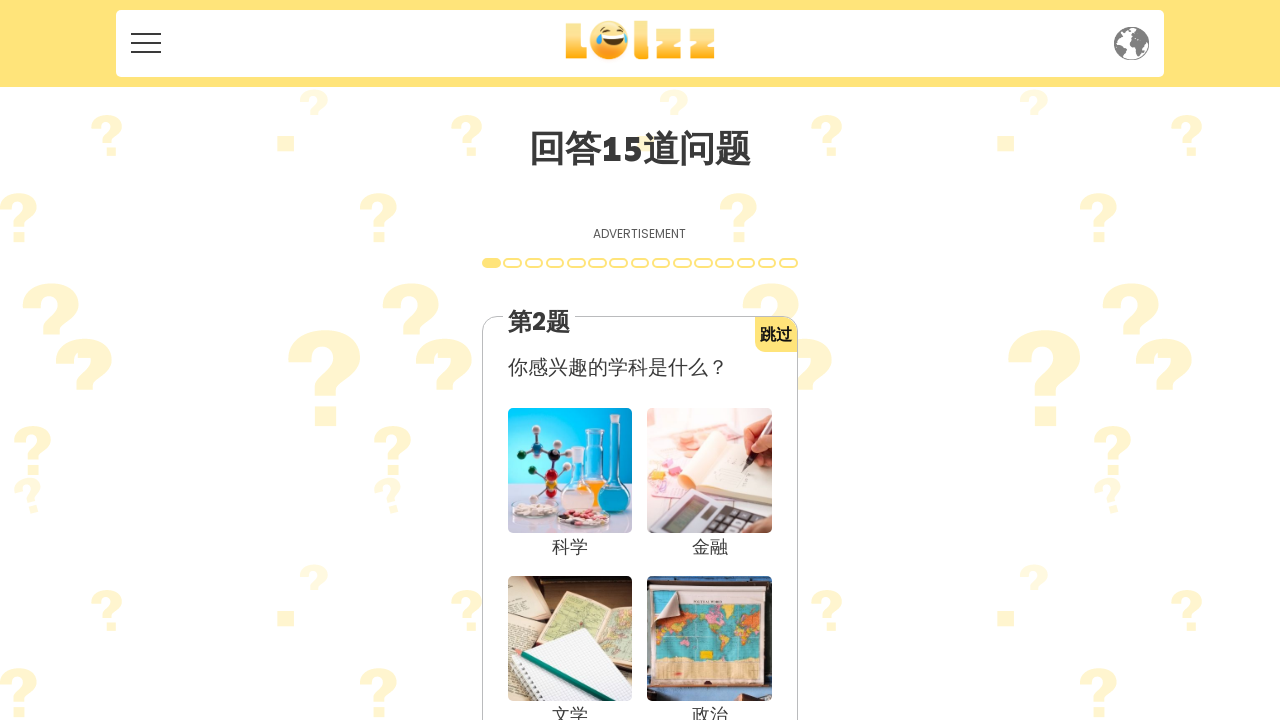

Scrolled down page by 1400 pixels
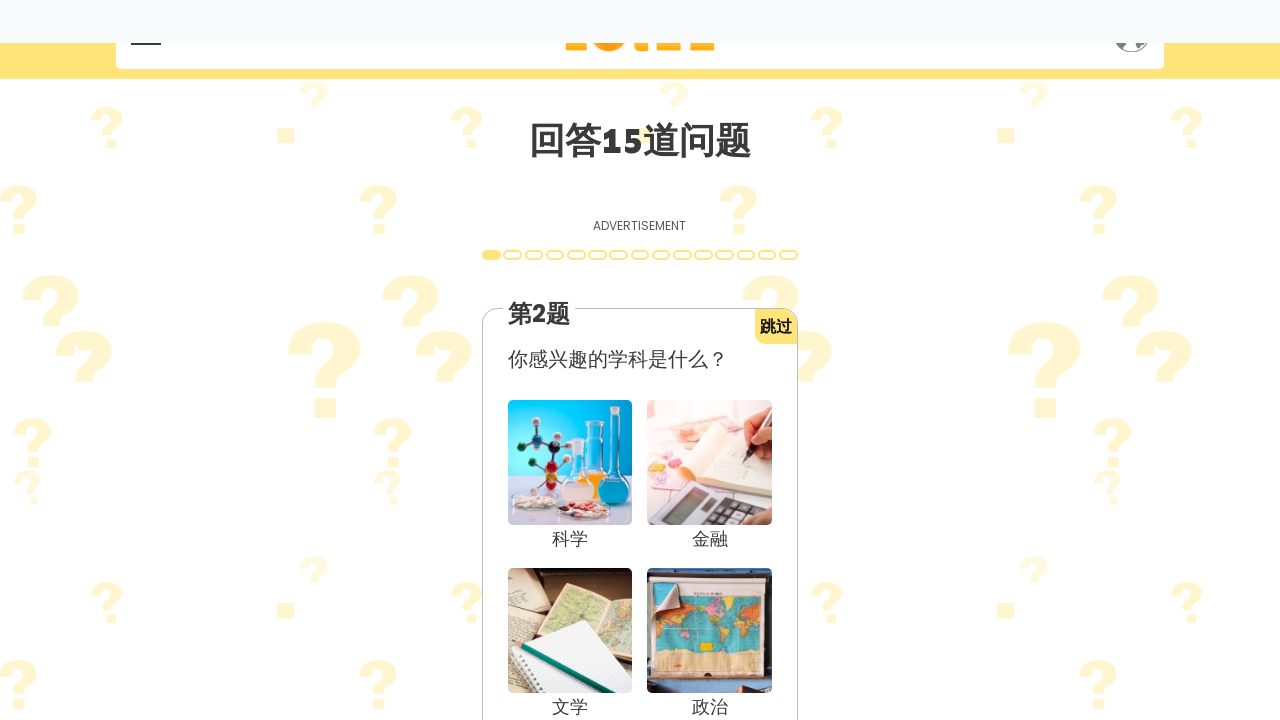

Waited 1 second after scroll
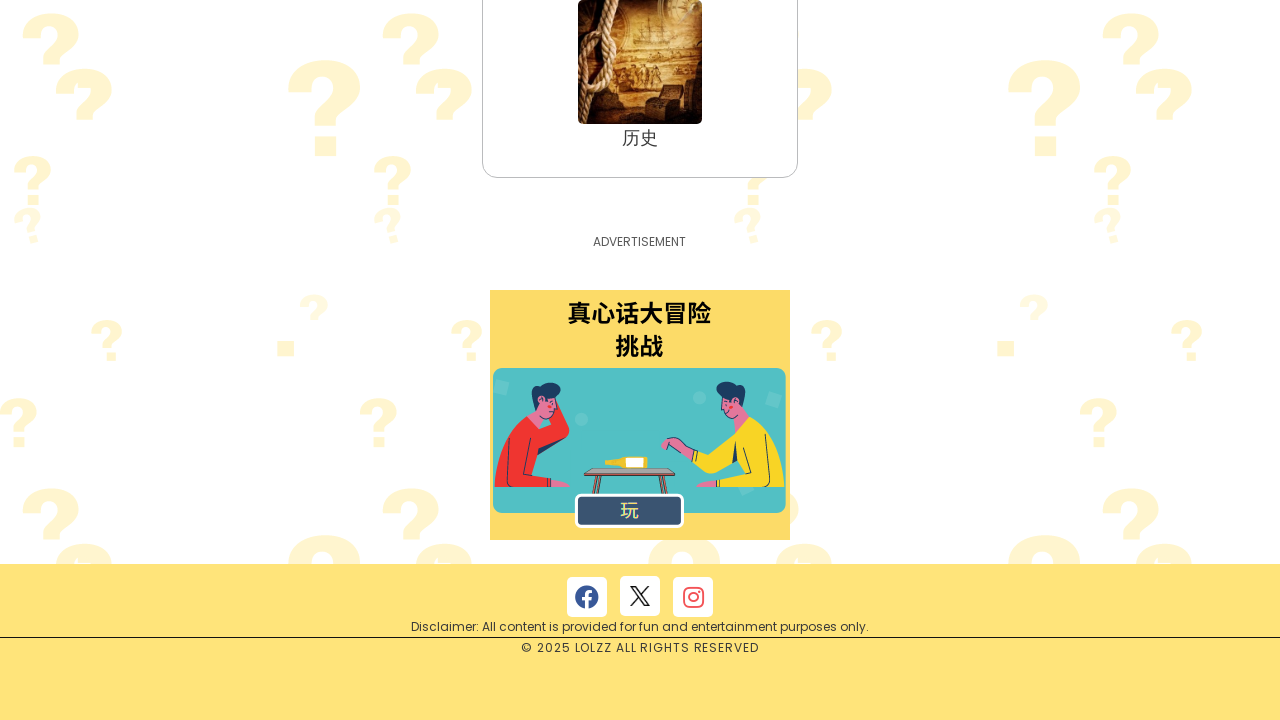

Clicked question Q1 with file-id 386 at (710, 361) on div[data-file-id="386"] >> nth=0
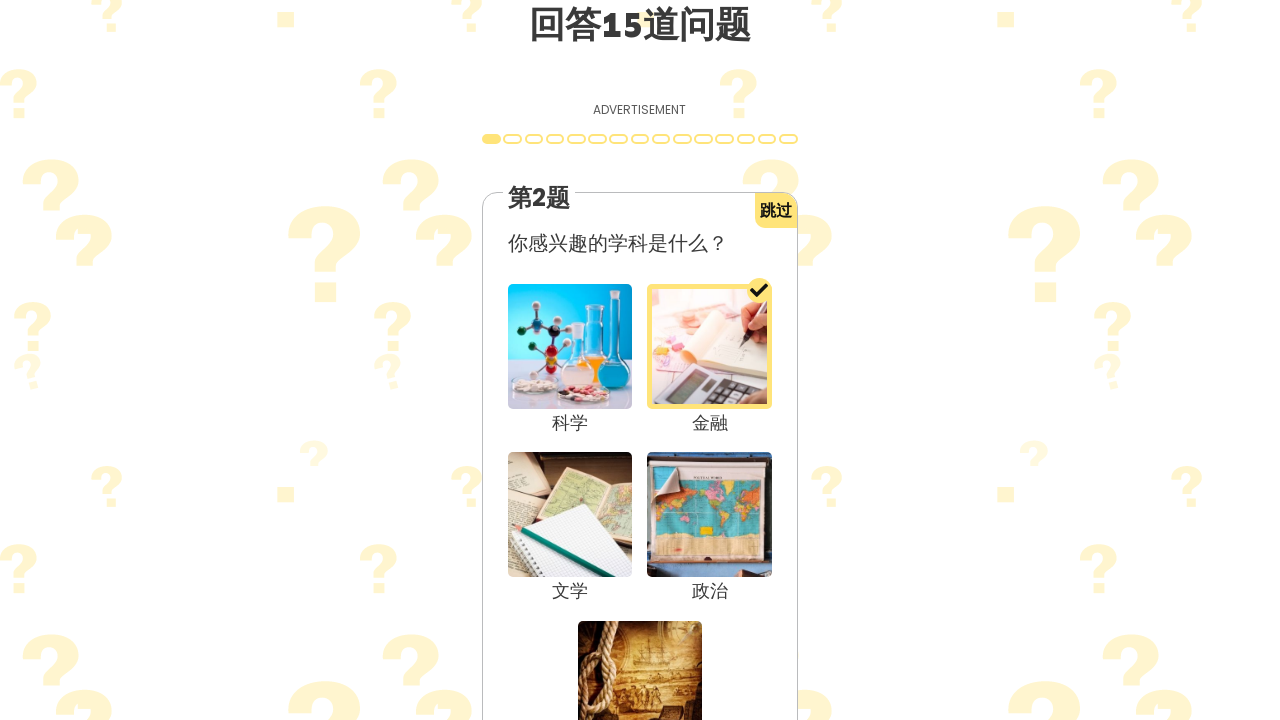

Waited 2 seconds after Q1 click
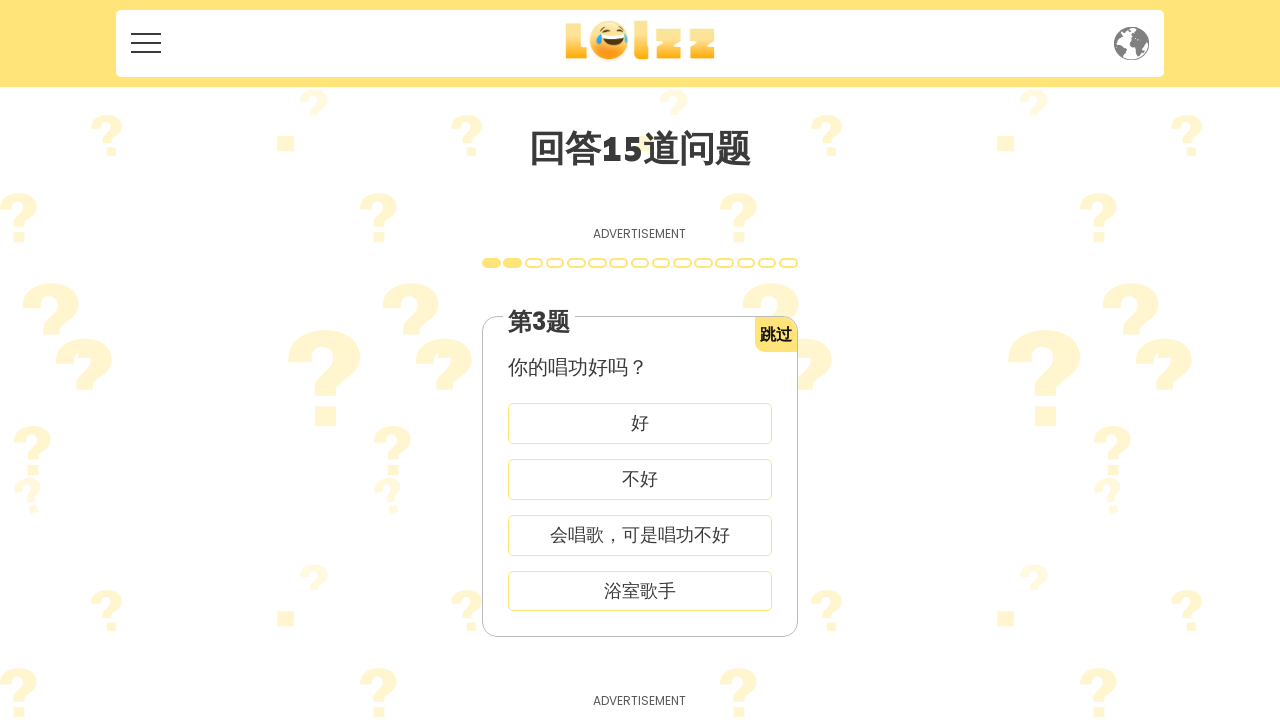

Selected answer option '不好' (not good) at (640, 479) on div[value="不好"]
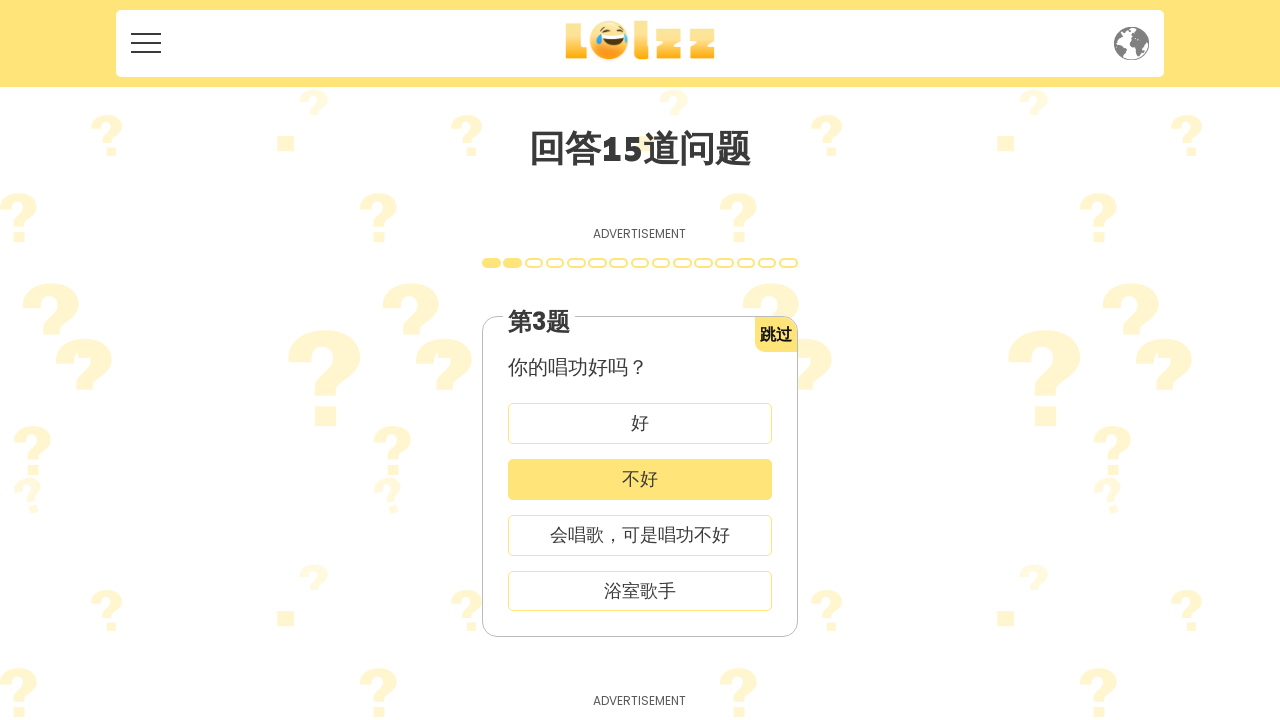

Waited 2 seconds after answer selection
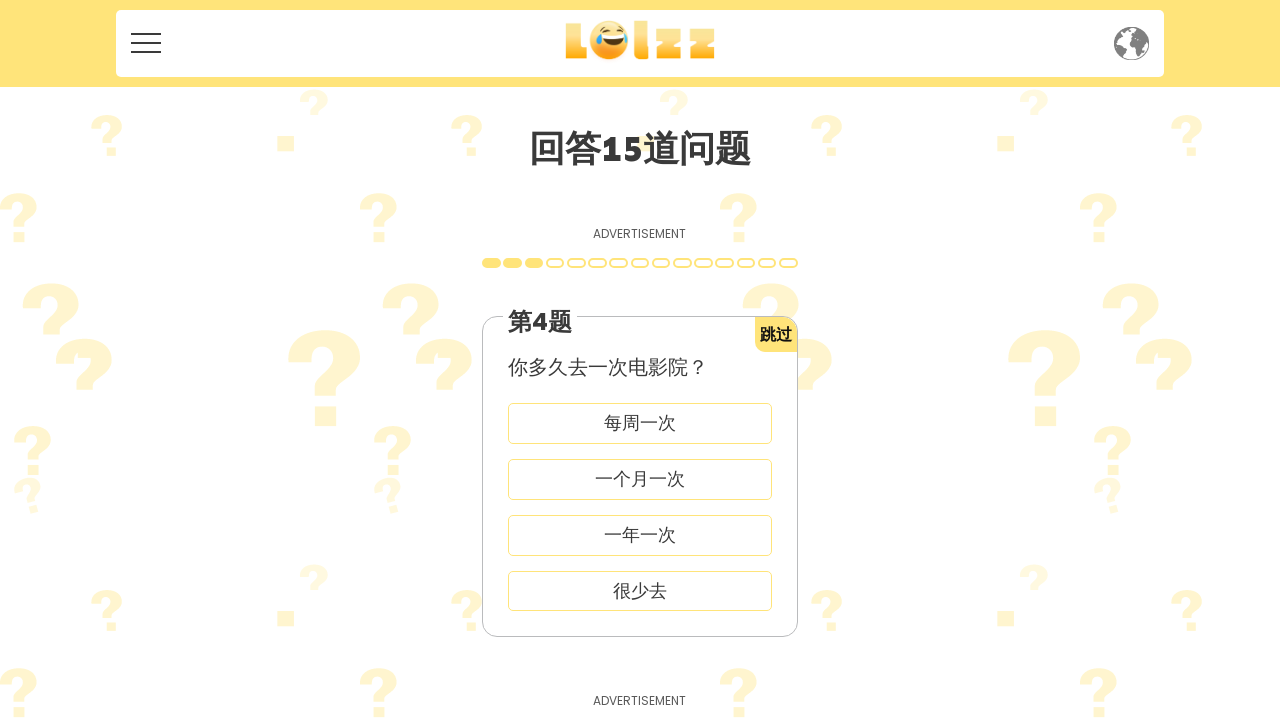

Selected frequency option '一个月一次' (once a month) at (640, 479) on div[value="一个月一次"]
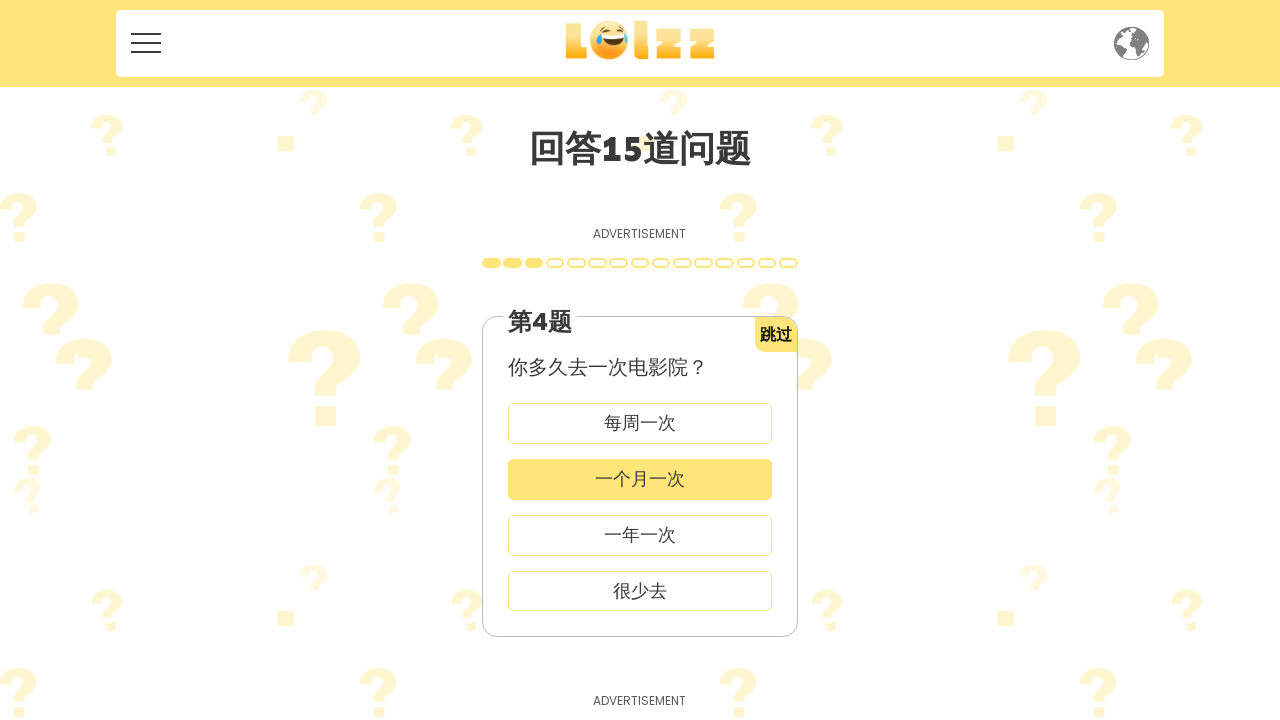

Waited 2 seconds after frequency selection
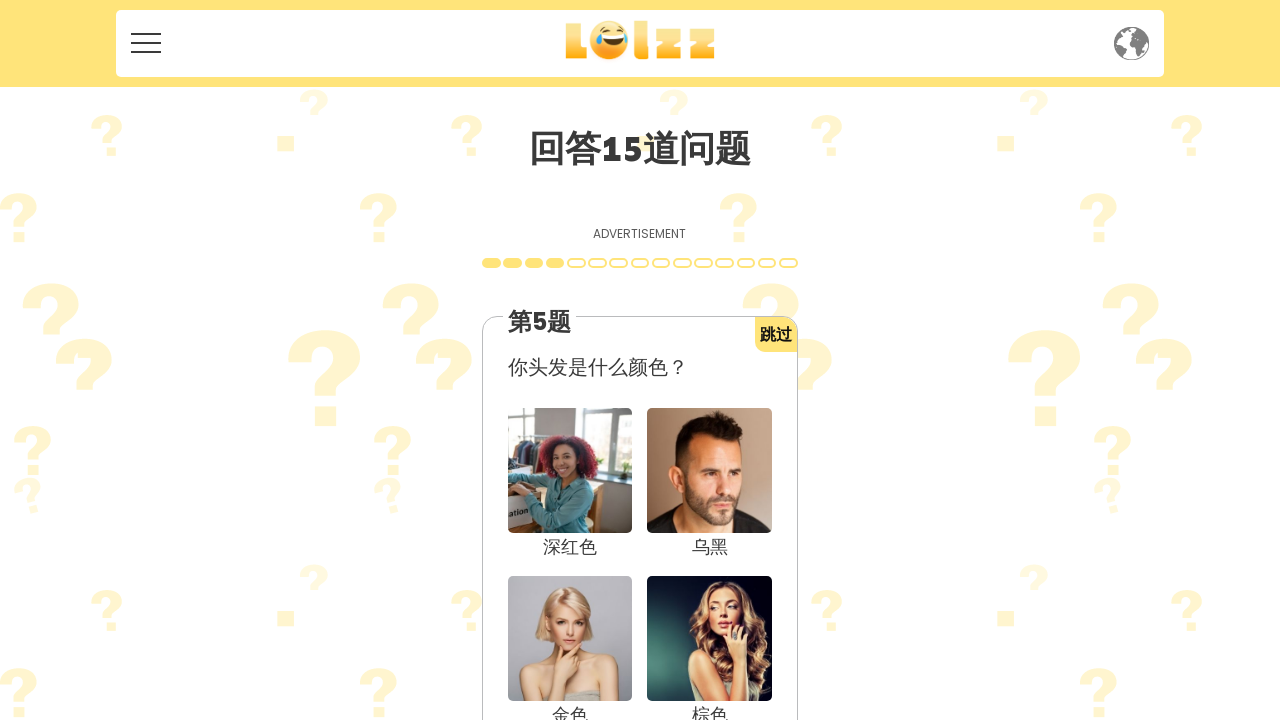

Clicked question Q2 with file-id 394 at (710, 485) on div[data-file-id="394"] >> nth=0
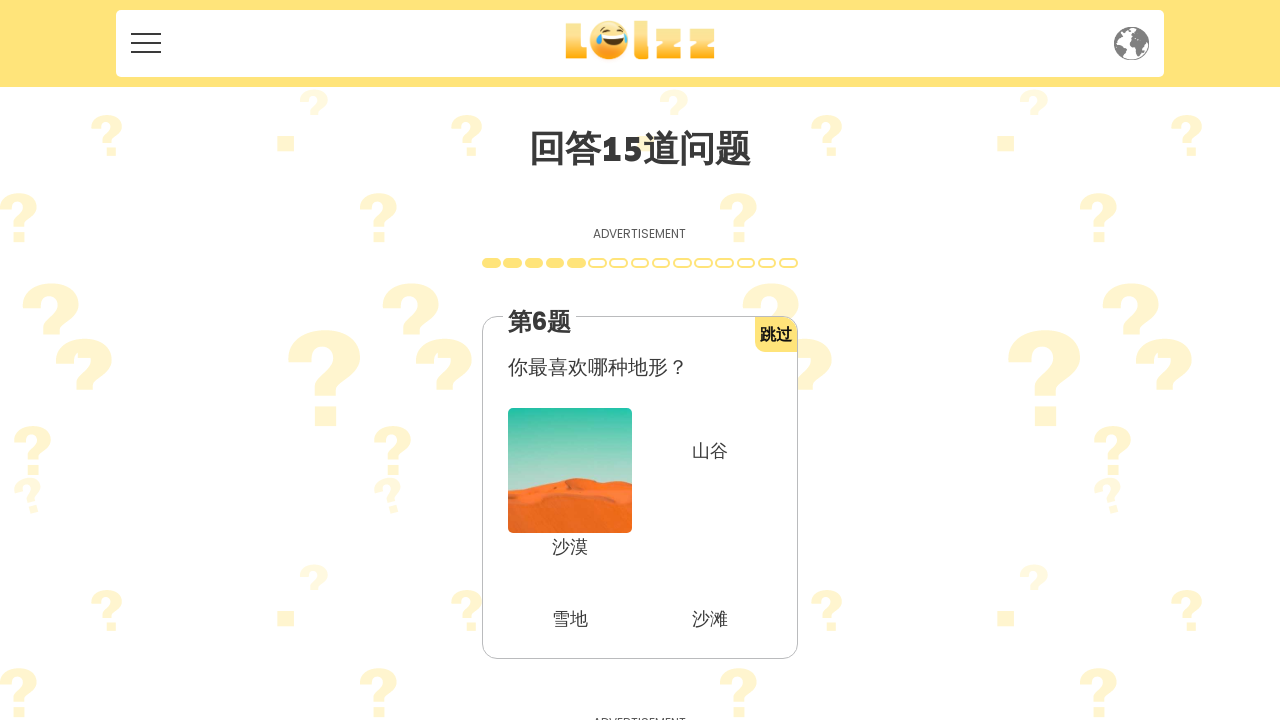

Waited 2 seconds after Q2 click
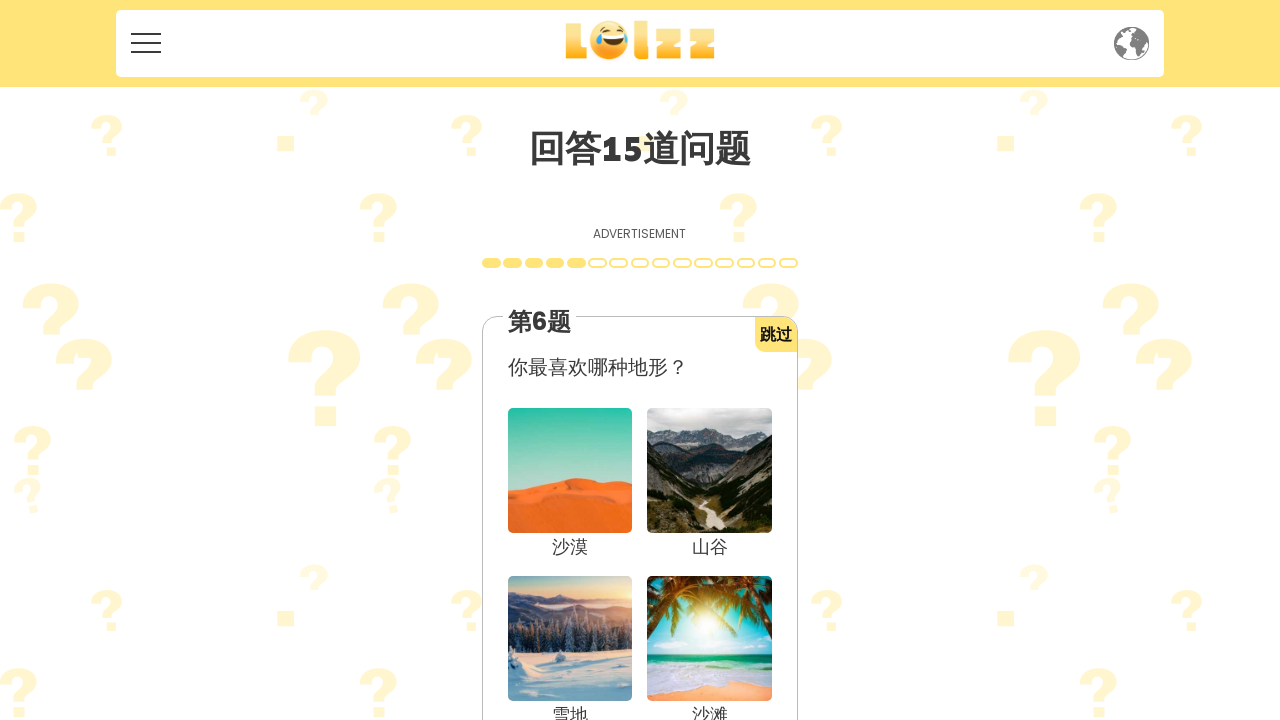

Clicked question Q3 with file-id 320 at (710, 485) on div[data-file-id="320"] >> nth=0
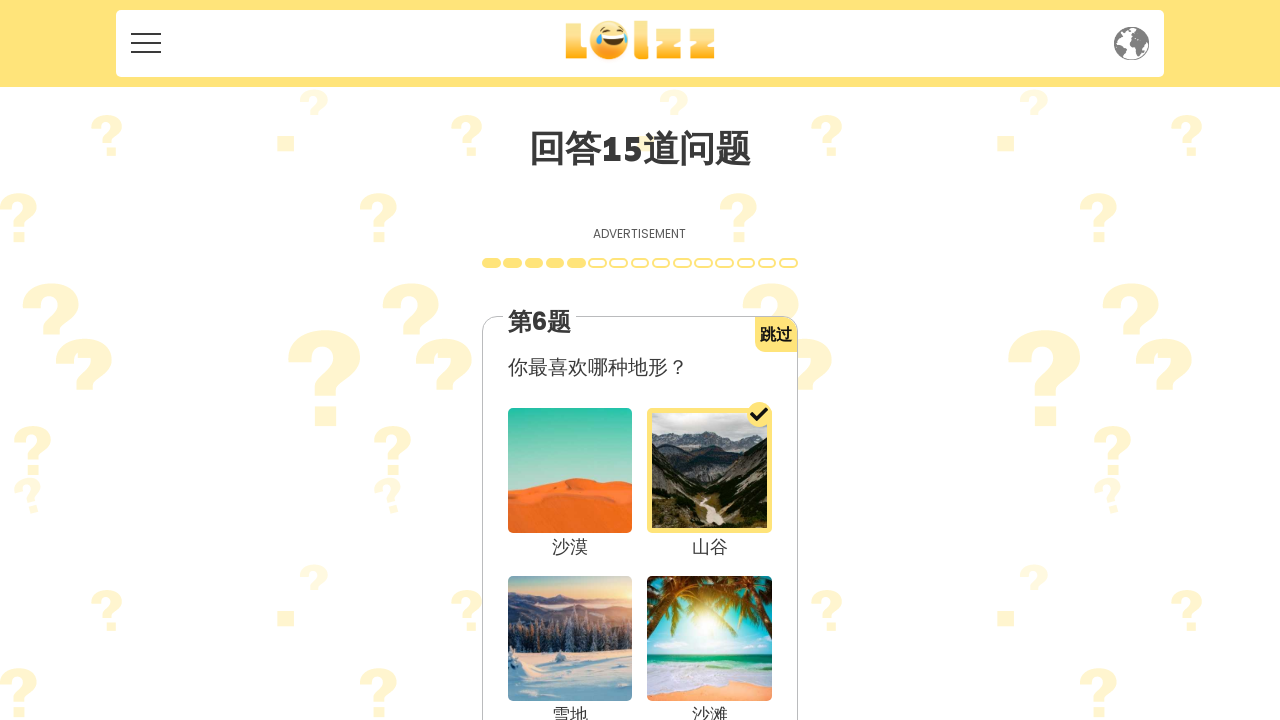

Waited 1 second after Q3 click
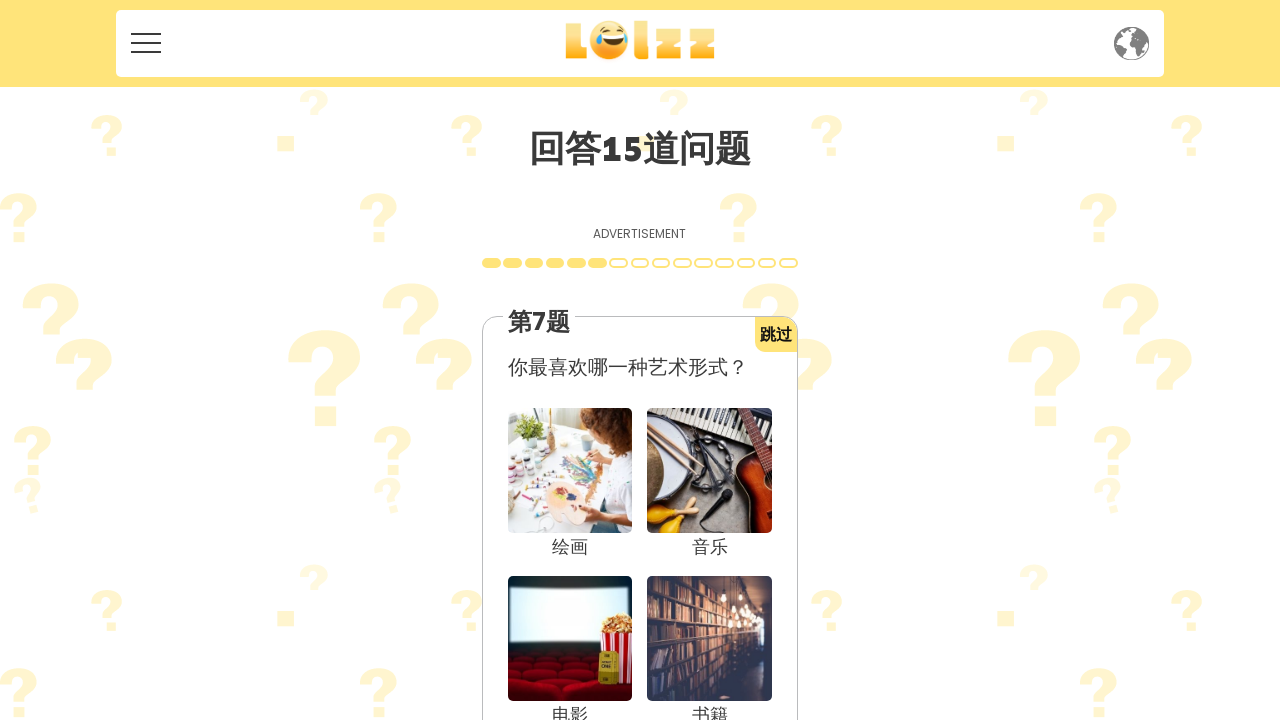

Clicked question Q4 with file-id 398 at (710, 485) on div[data-file-id="398"] >> nth=0
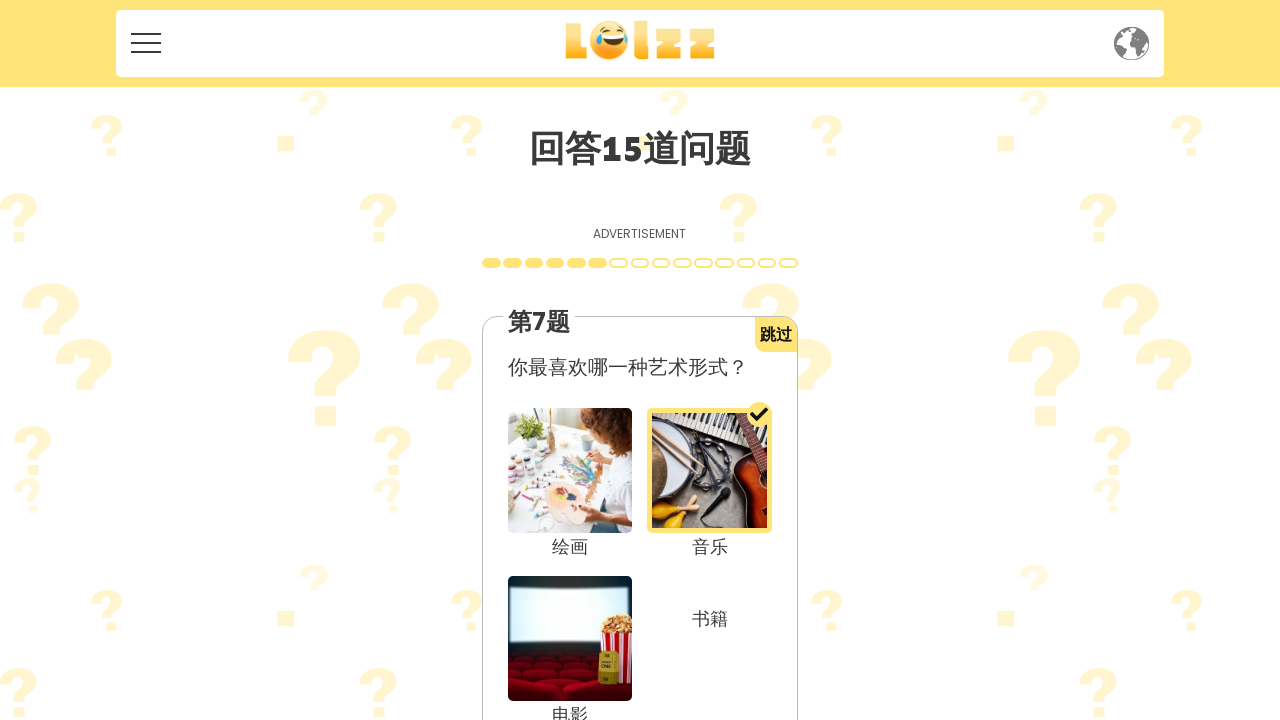

Waited 1 second after Q4 click
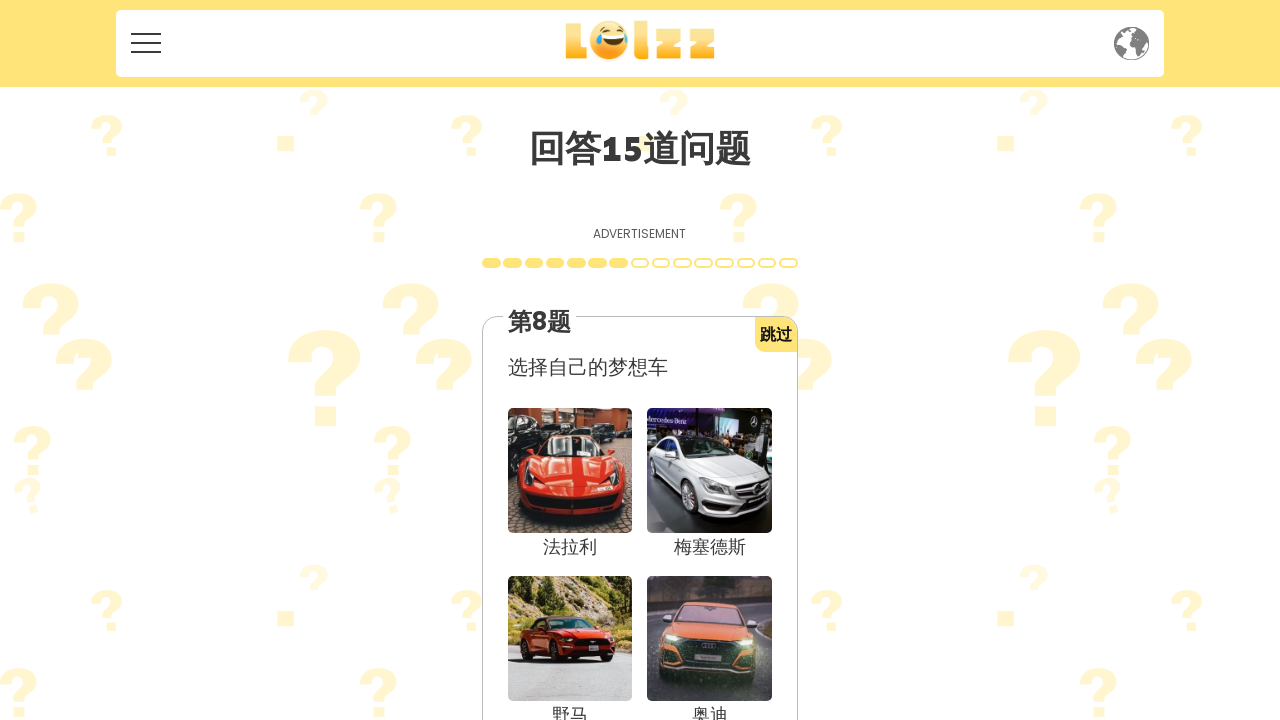

Clicked question Q5 with file-id 332 at (710, 644) on div[data-file-id="332"] >> nth=0
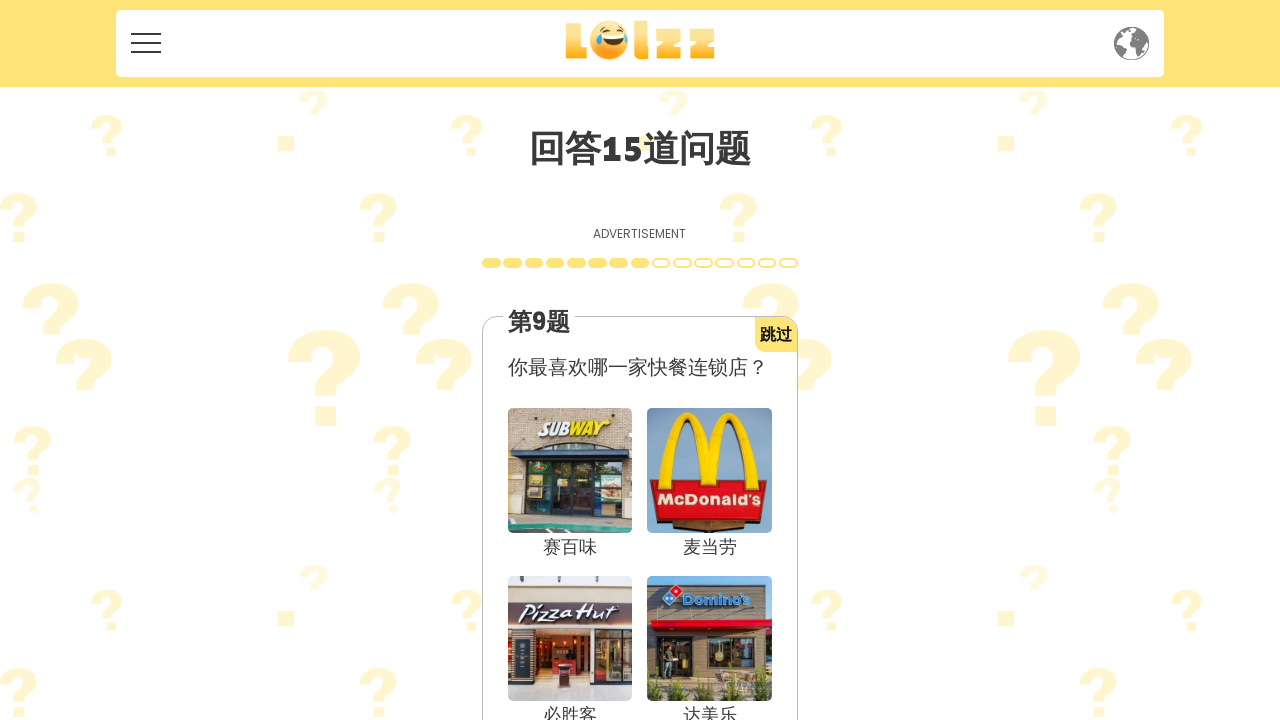

Waited 1 second after Q5 click
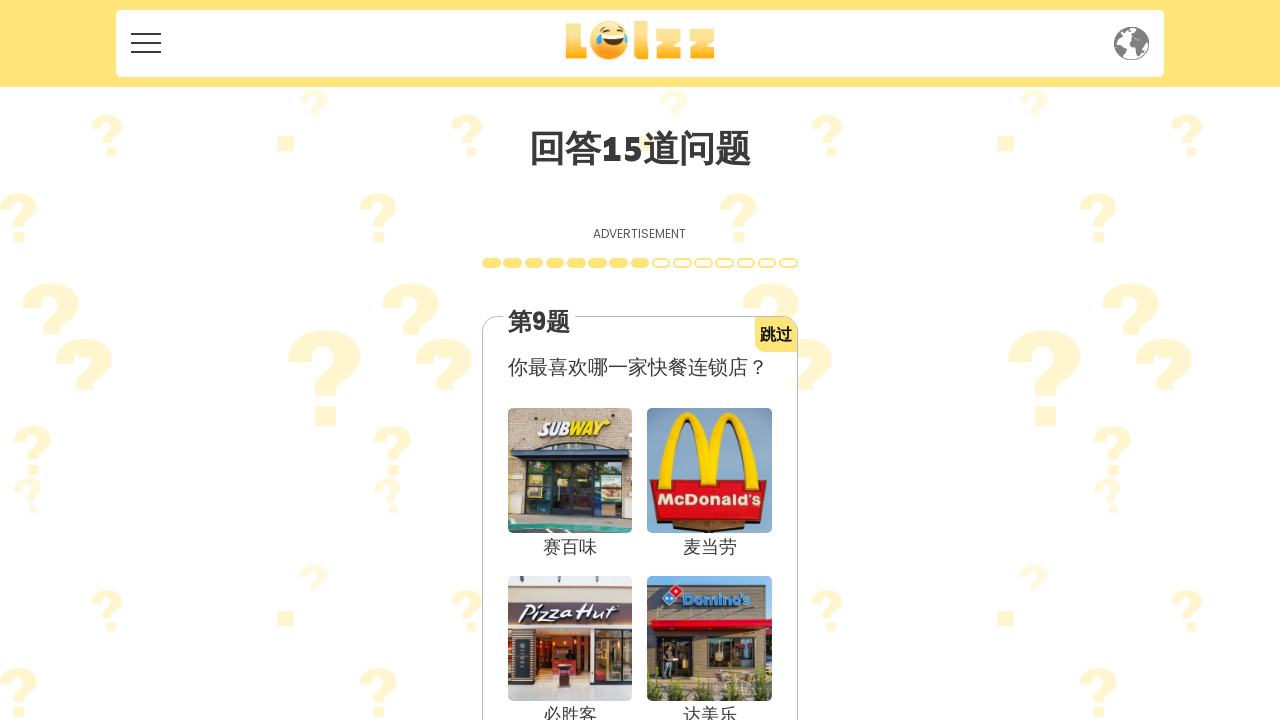

Clicked question Q6 with file-id 340 at (710, 485) on div[data-file-id="340"] >> nth=0
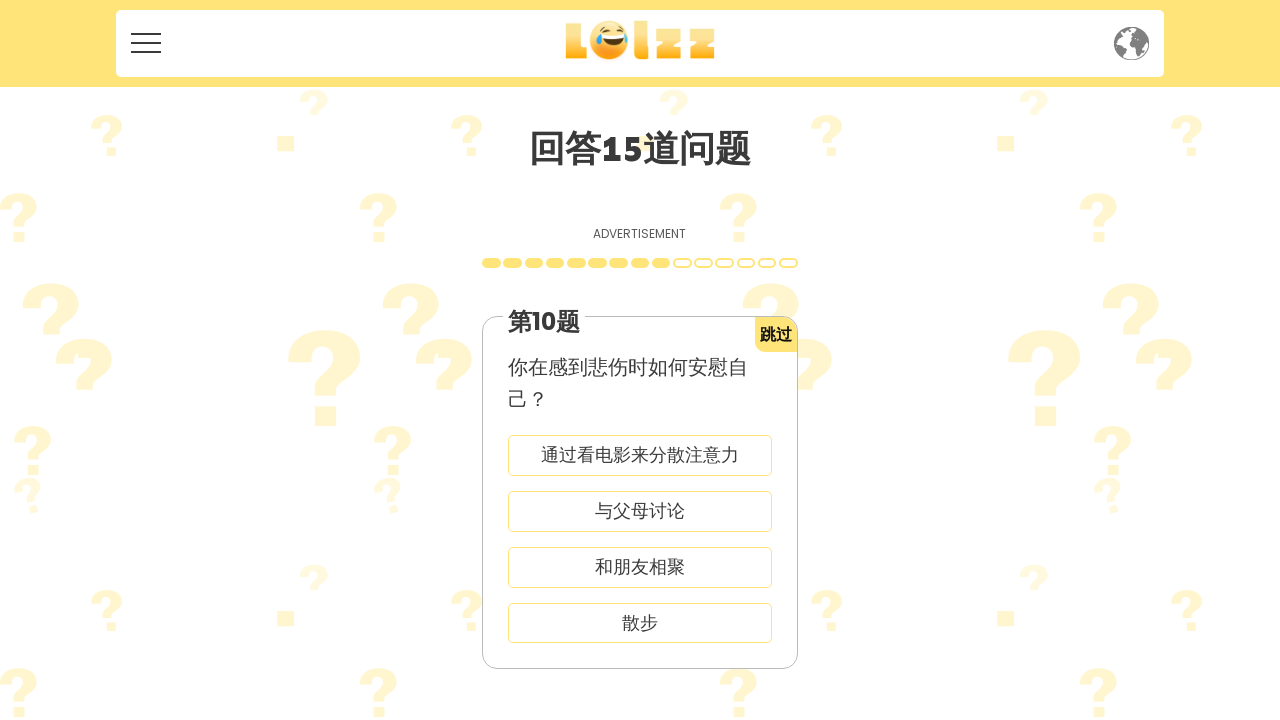

Waited 1 second after Q6 click
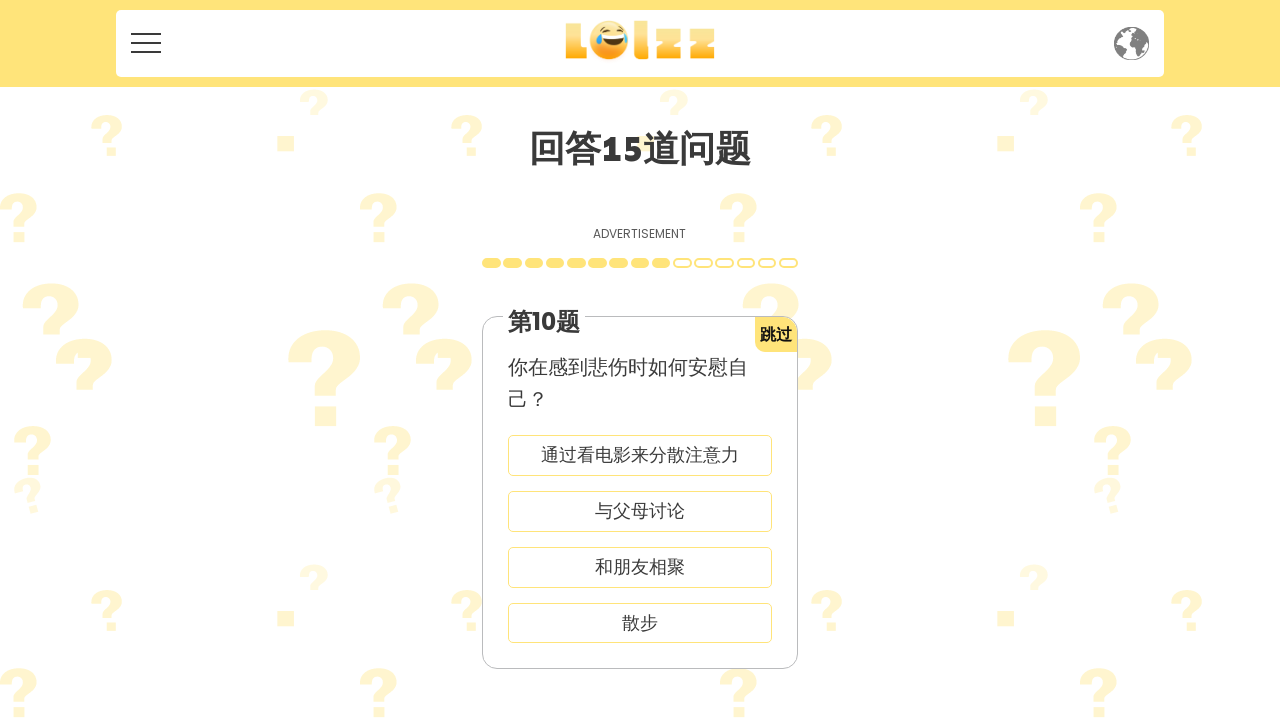

Selected discussion option '与父母讨论' (discuss with parents) at (640, 511) on div[value="与父母讨论"]
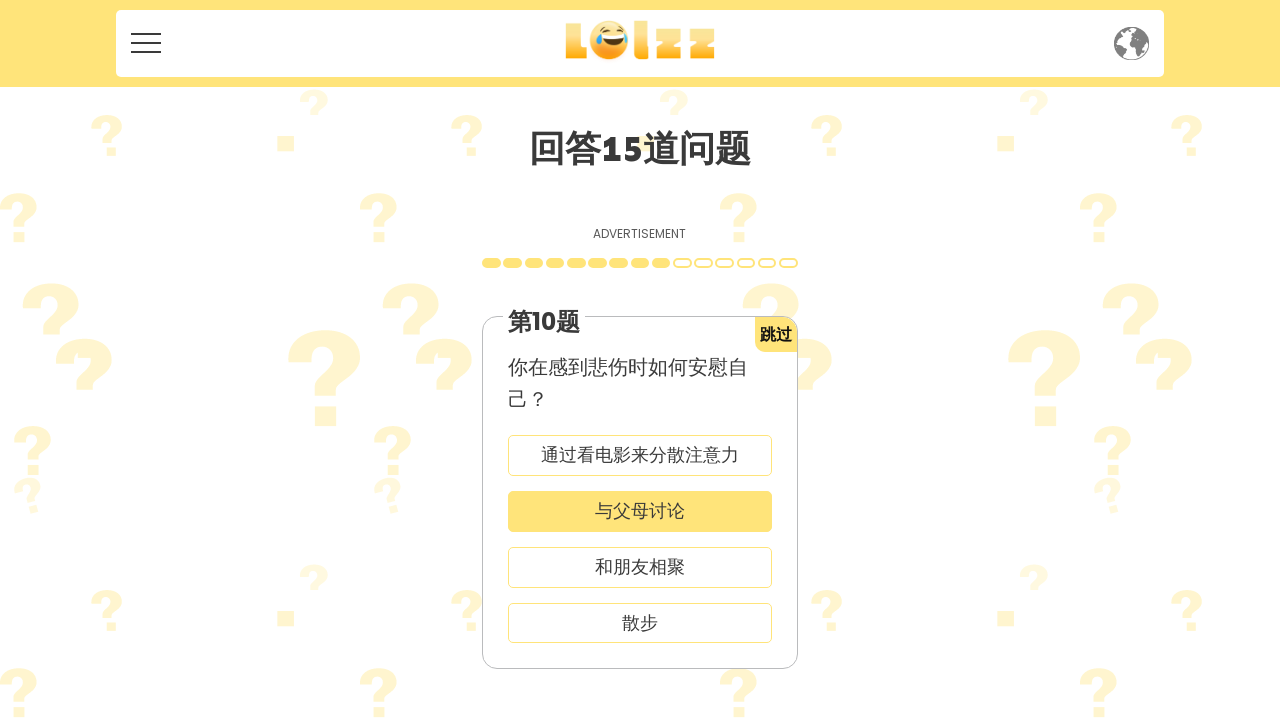

Waited 1 second after discussion selection
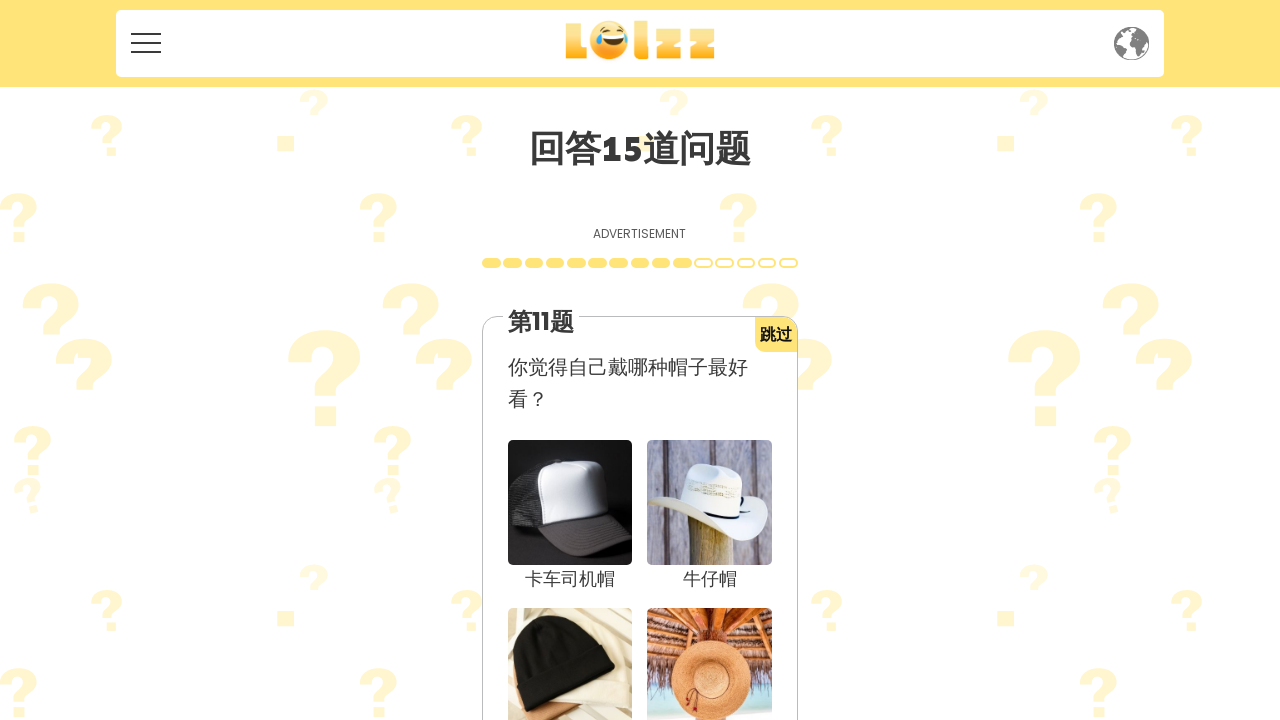

Clicked question Q7 with file-id 343 at (710, 644) on div[data-file-id="343"] >> nth=0
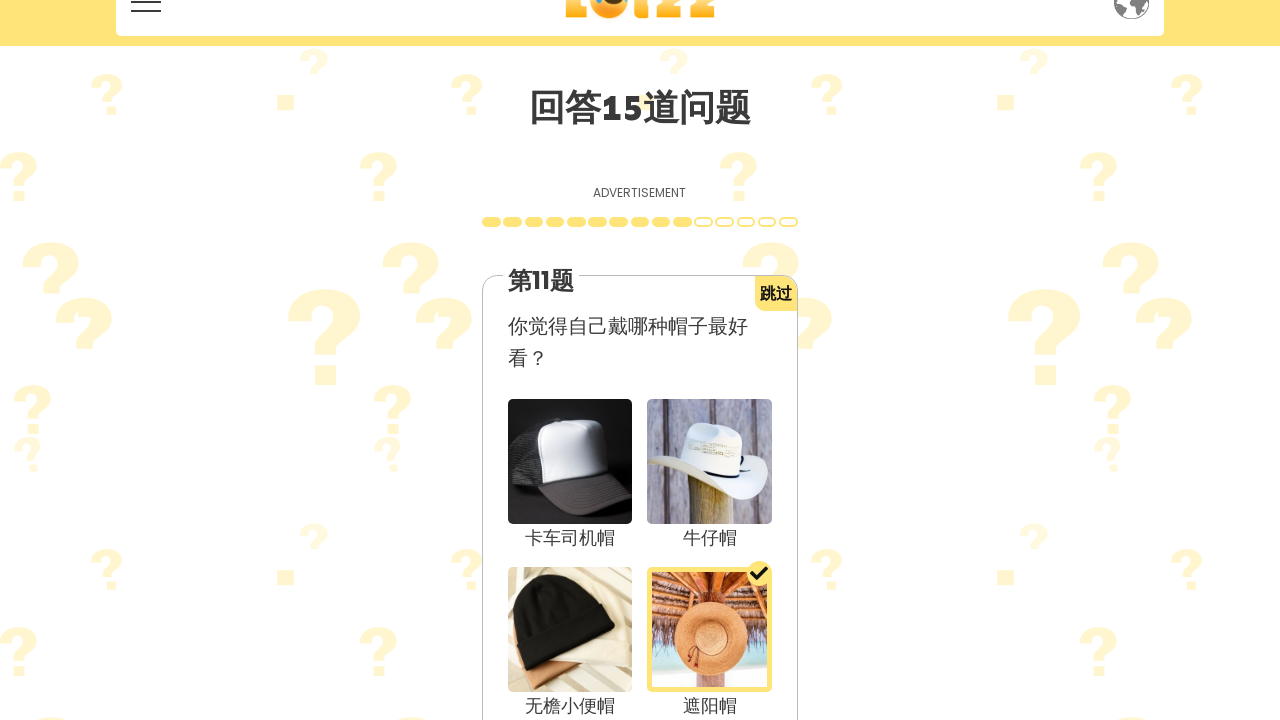

Waited 1 second after Q7 click
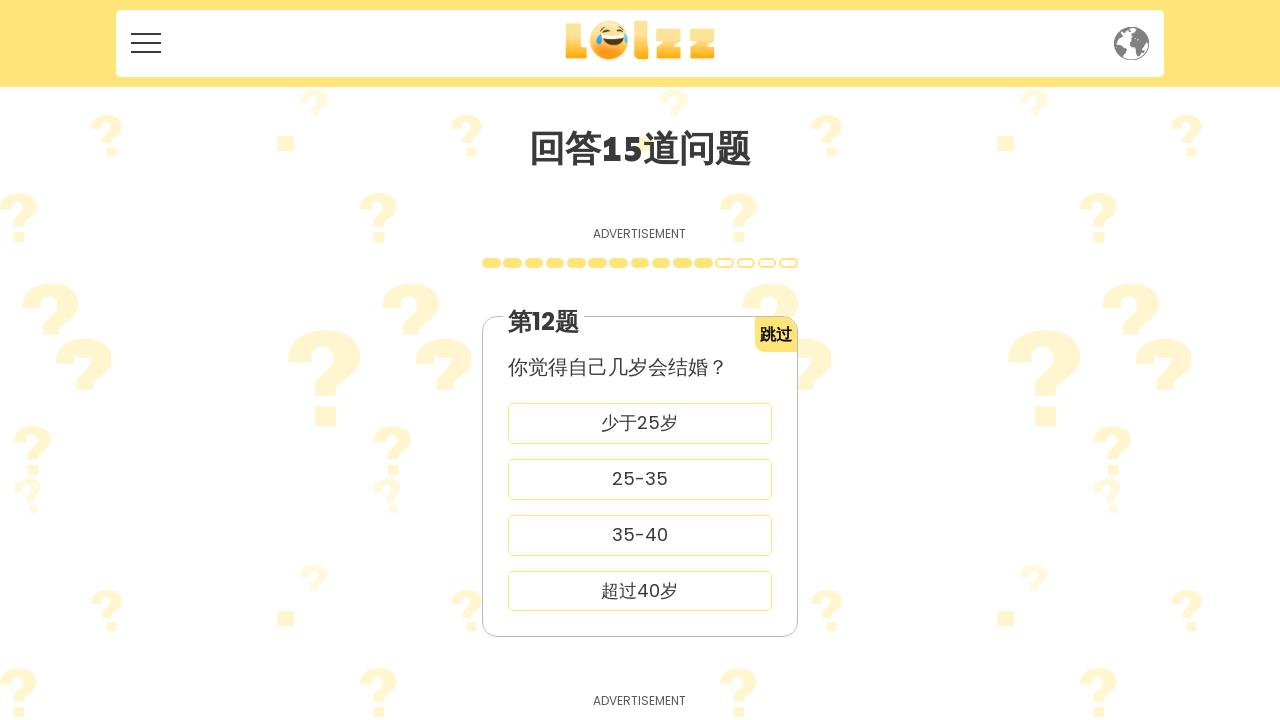

Selected age range option '25-35' at (640, 479) on div[value="25-35"]
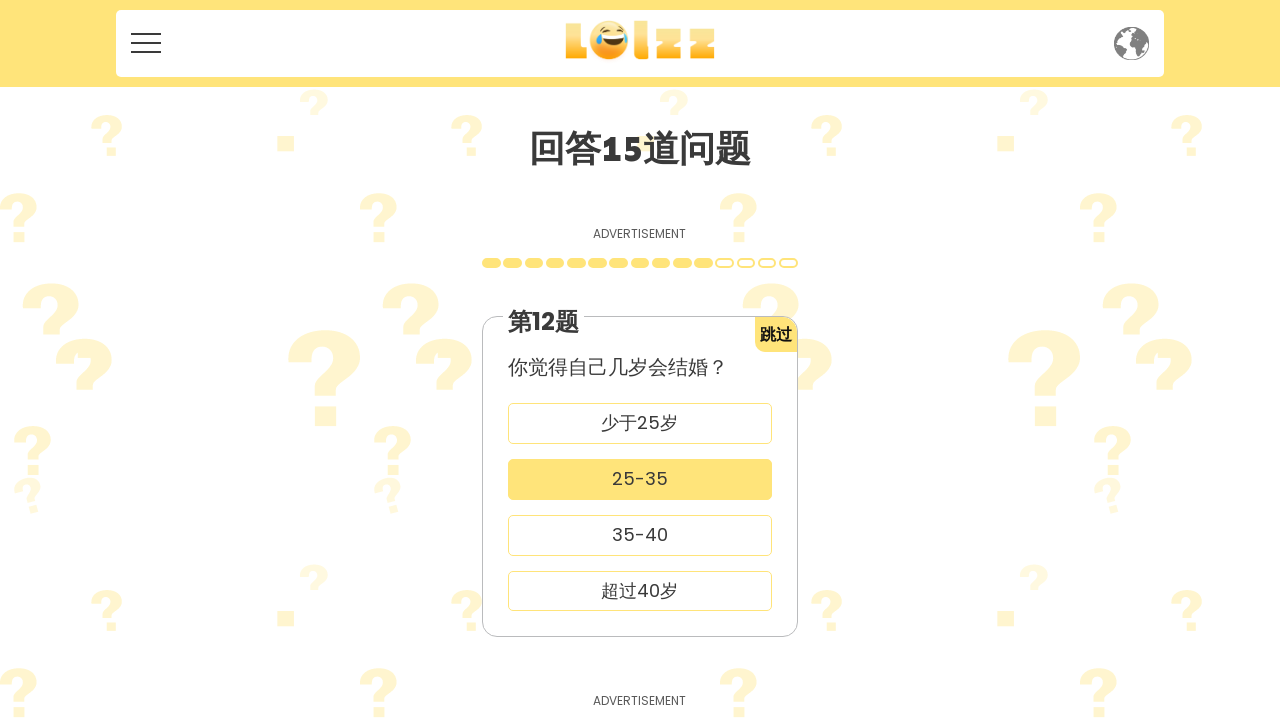

Waited 1 second after age range selection
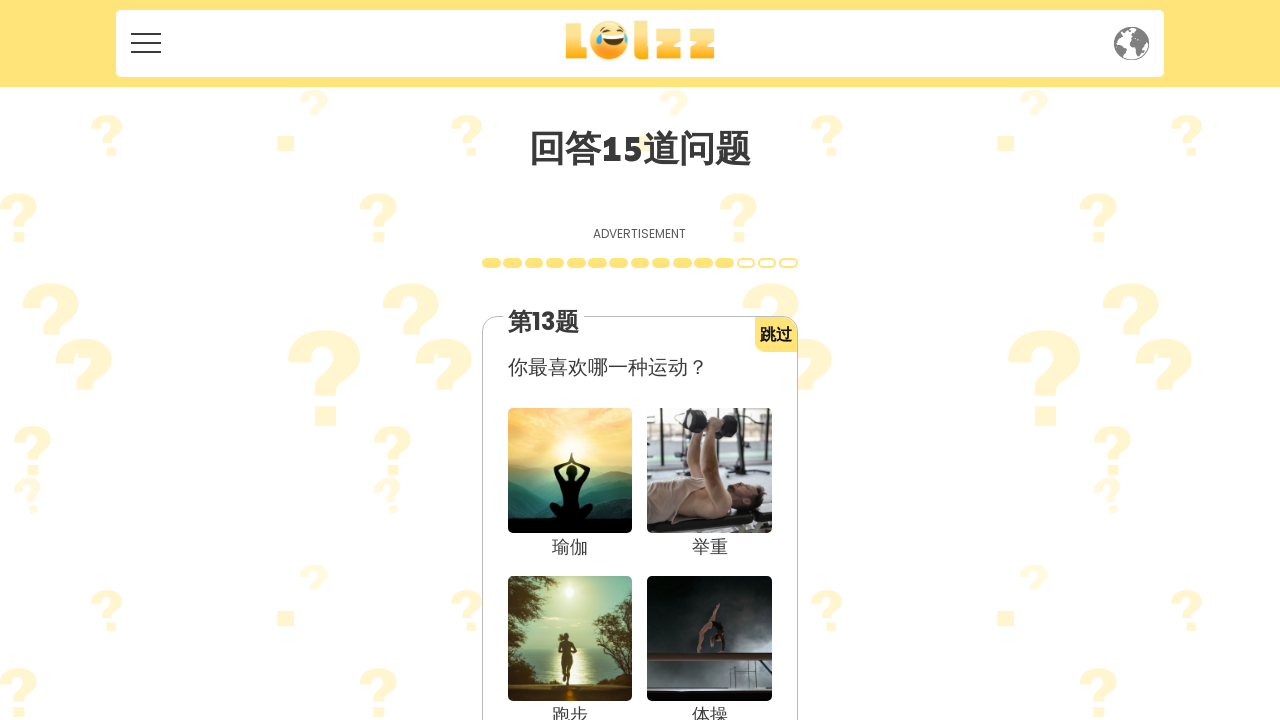

Clicked question Q8 with file-id 326 at (710, 485) on div[data-file-id="326"] >> nth=0
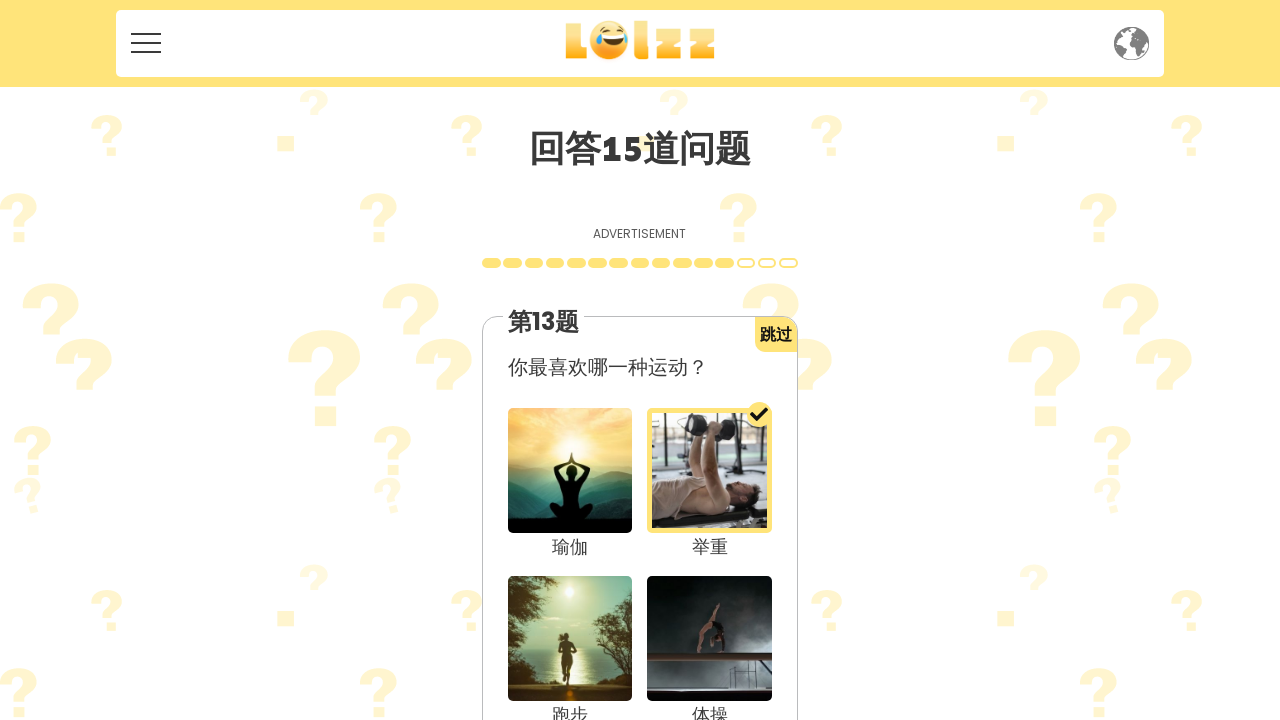

Waited 1 second after Q8 click
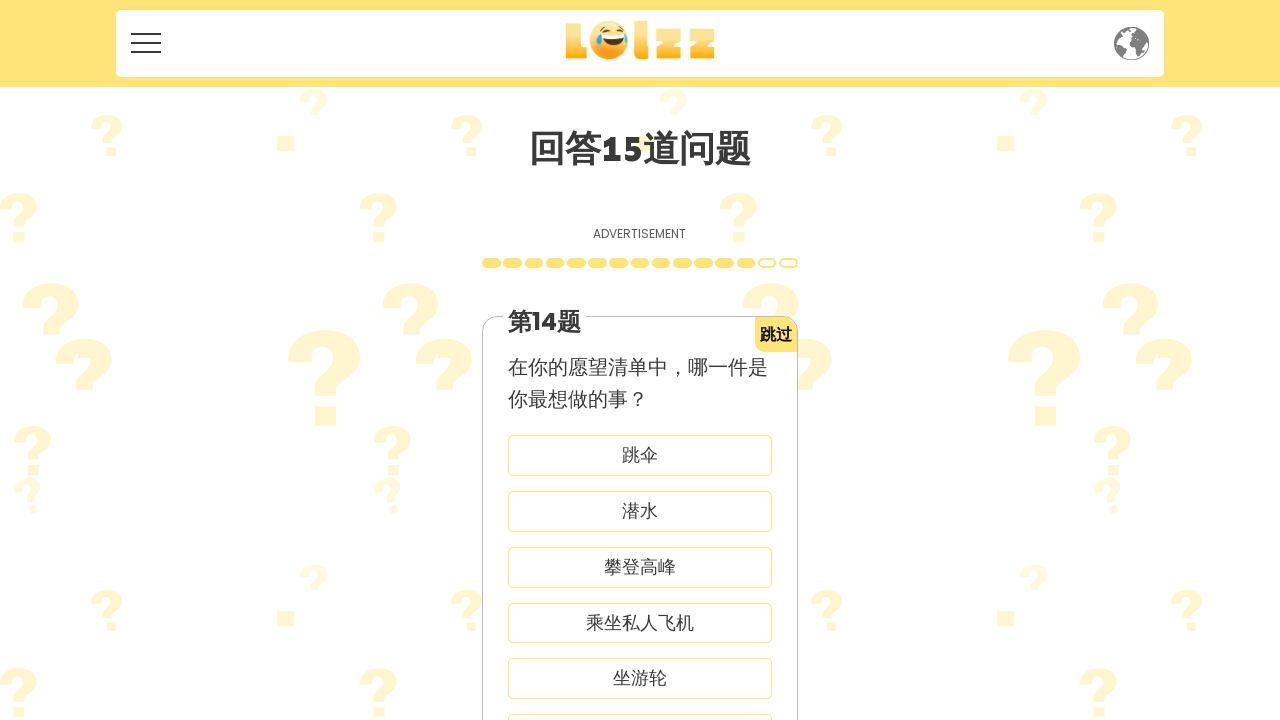

Selected travel option '坐游轮' (cruise ship) at (640, 360) on div[value="坐游轮"]
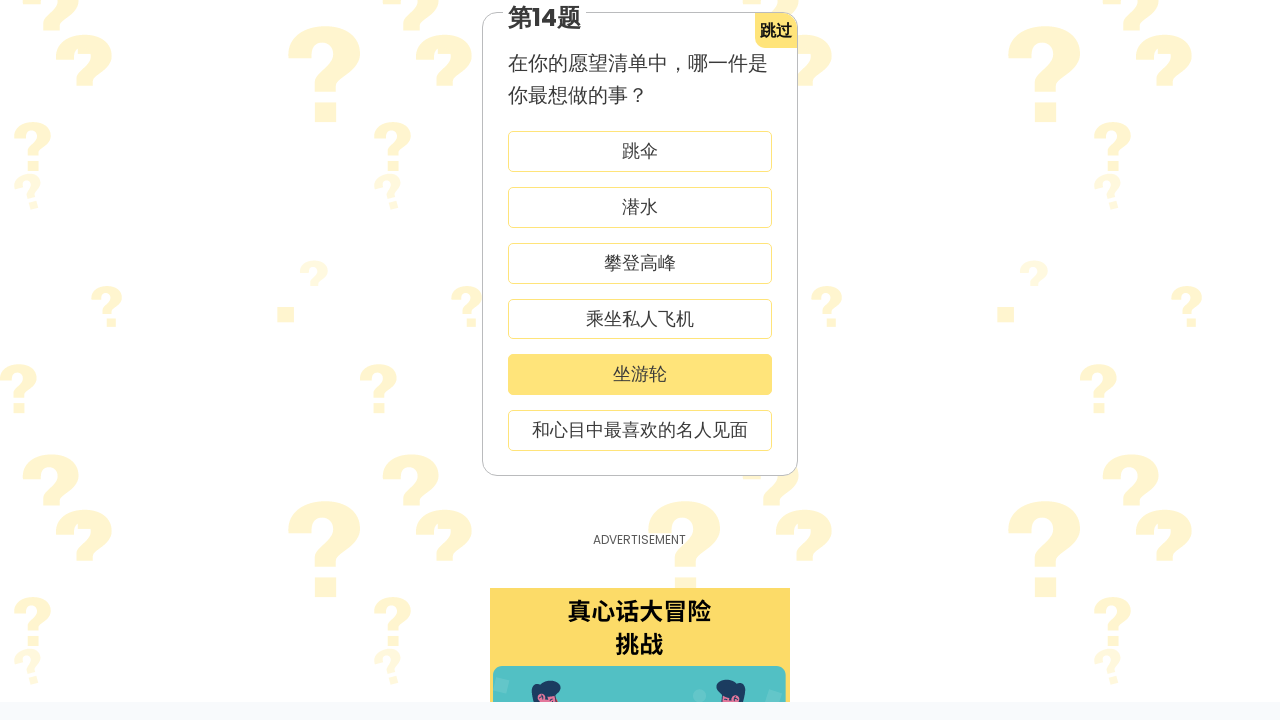

Waited 1 second after travel selection
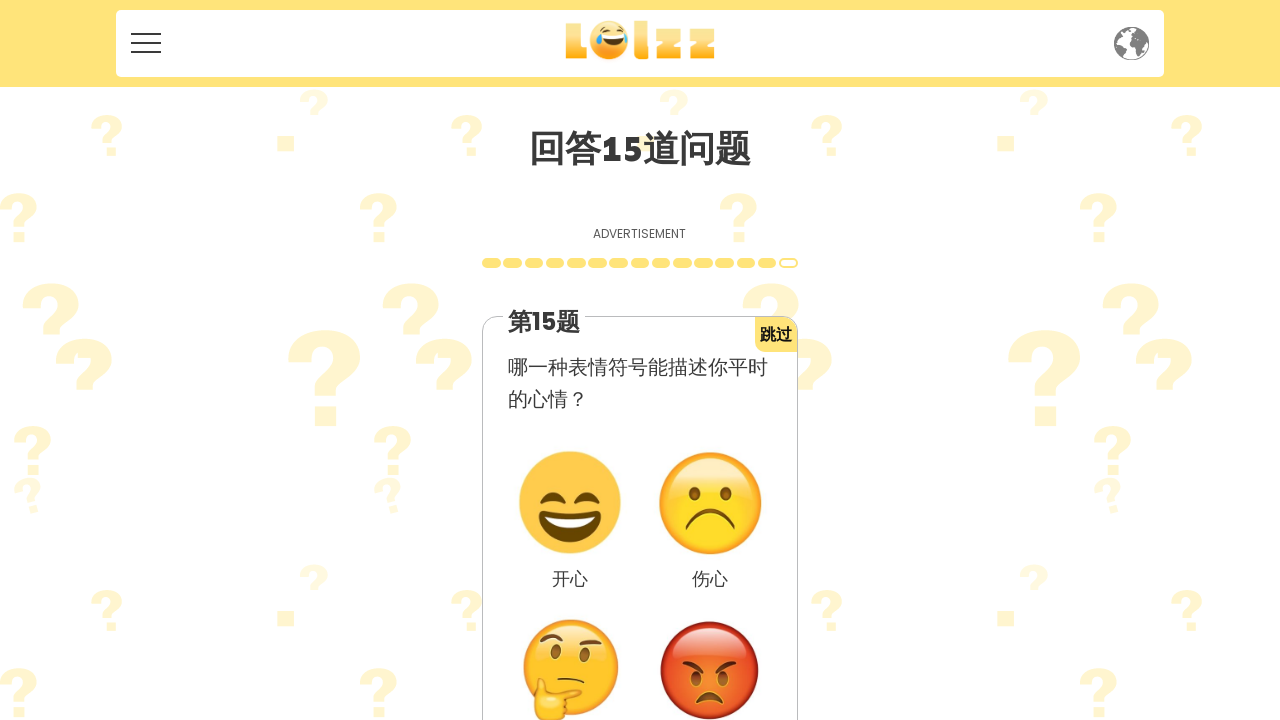

Skipped question 1 of 11 at (776, 335) on .skip >> nth=0
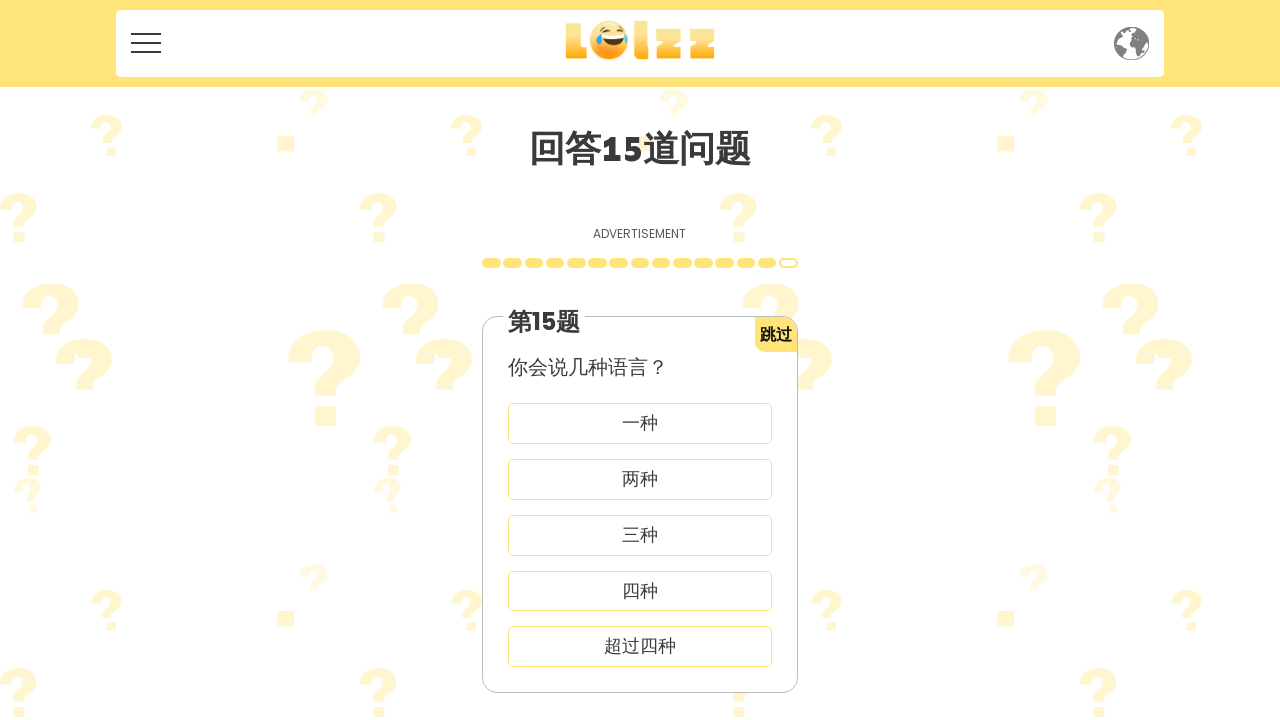

Skipped question 2 of 11 at (776, 335) on .skip >> nth=0
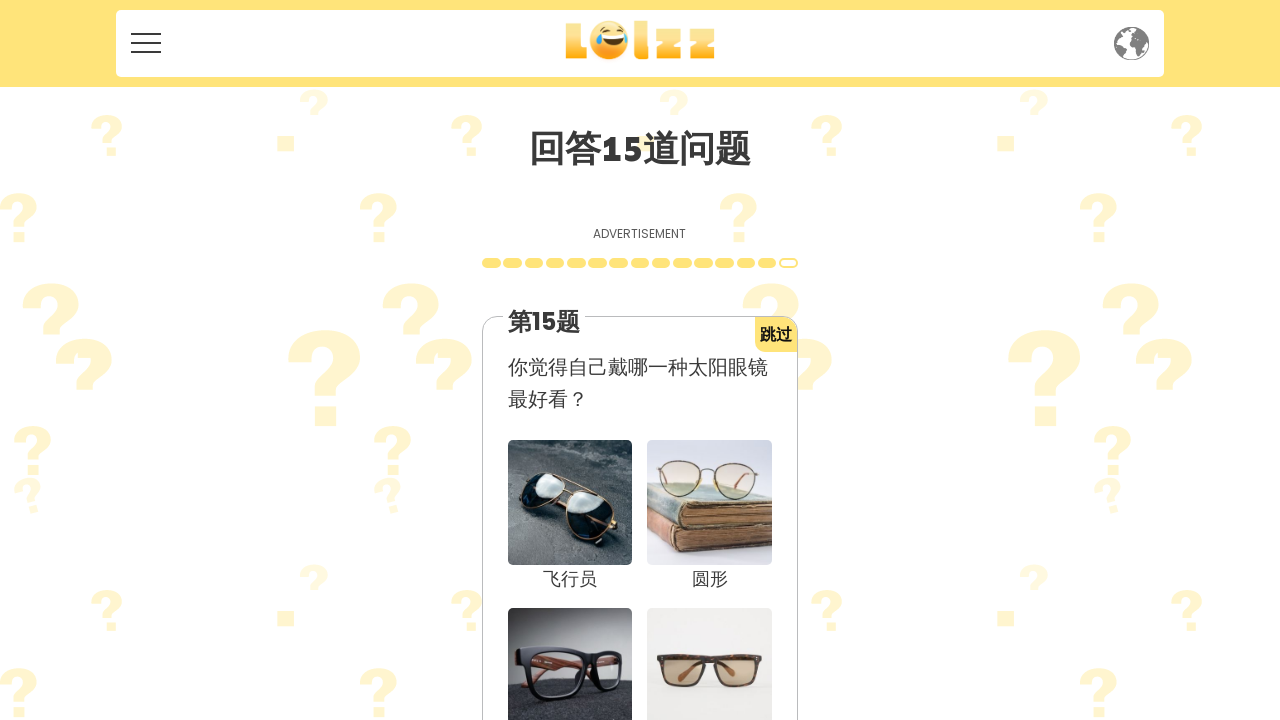

Skipped question 3 of 11 at (776, 335) on .skip >> nth=0
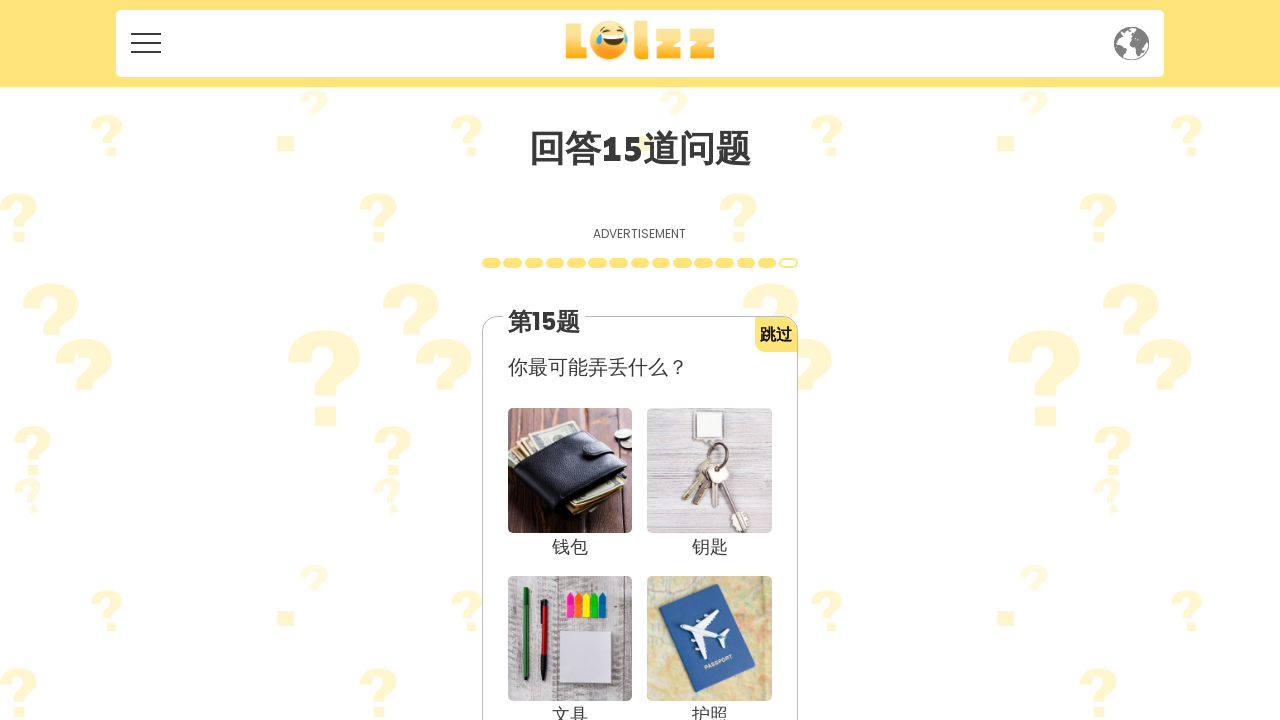

Skipped question 4 of 11 at (776, 335) on .skip >> nth=0
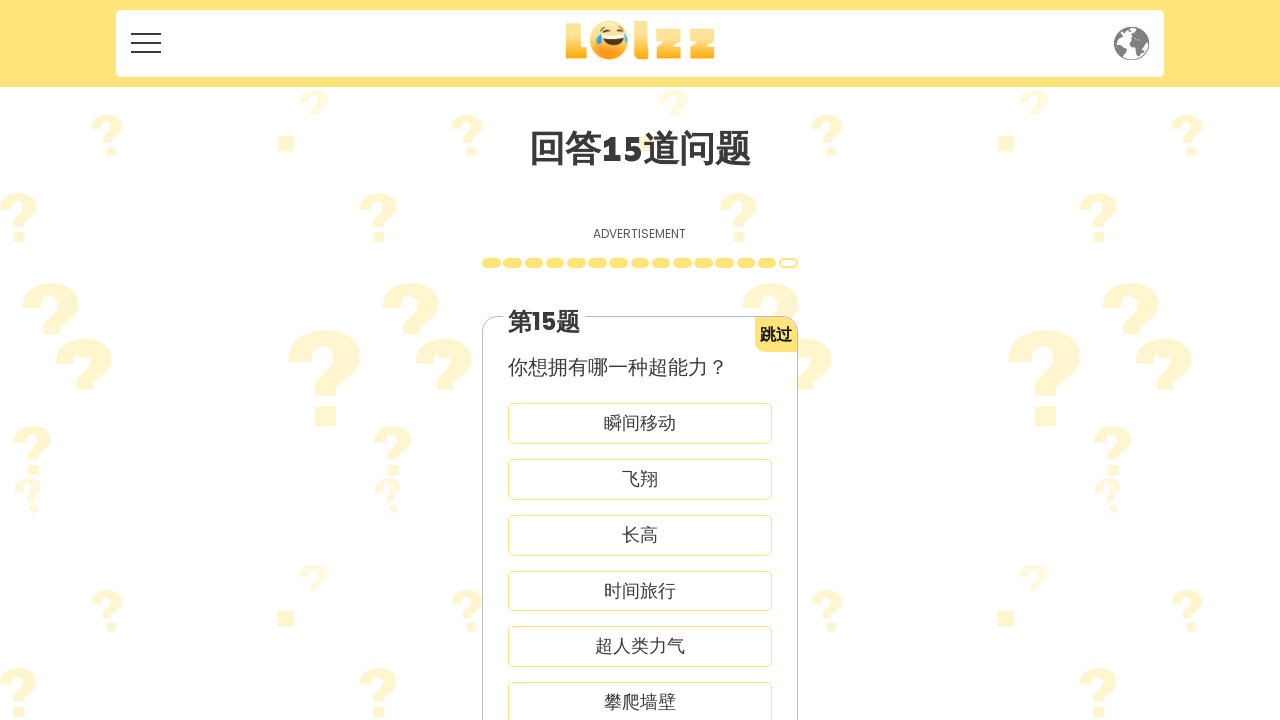

Skipped question 5 of 11 at (776, 335) on .skip >> nth=0
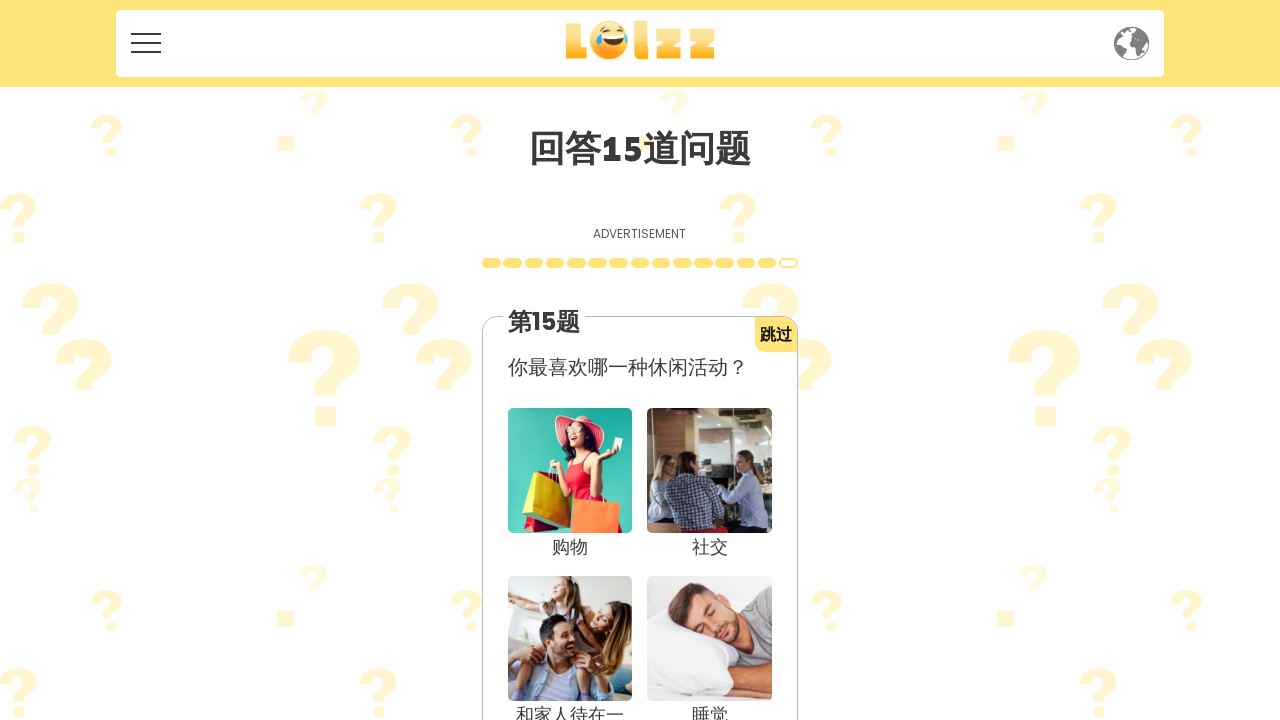

Skipped question 6 of 11 at (776, 335) on .skip >> nth=0
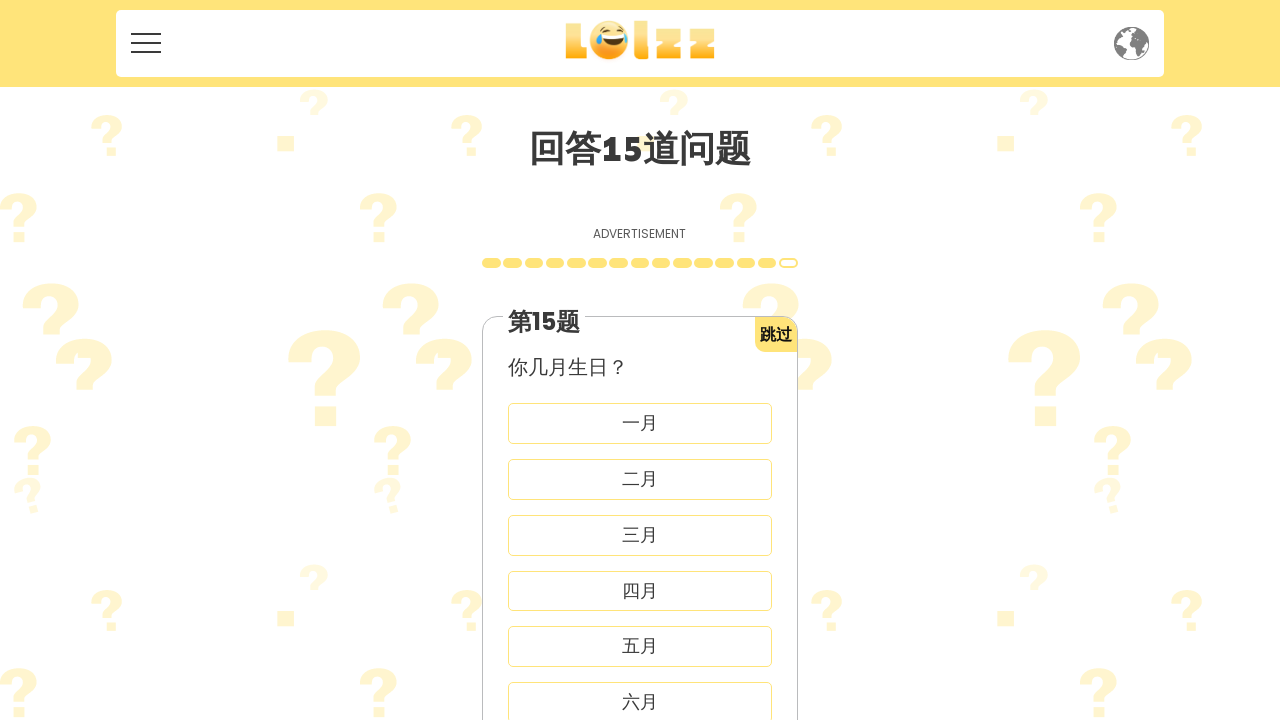

Skipped question 7 of 11 at (776, 335) on .skip >> nth=0
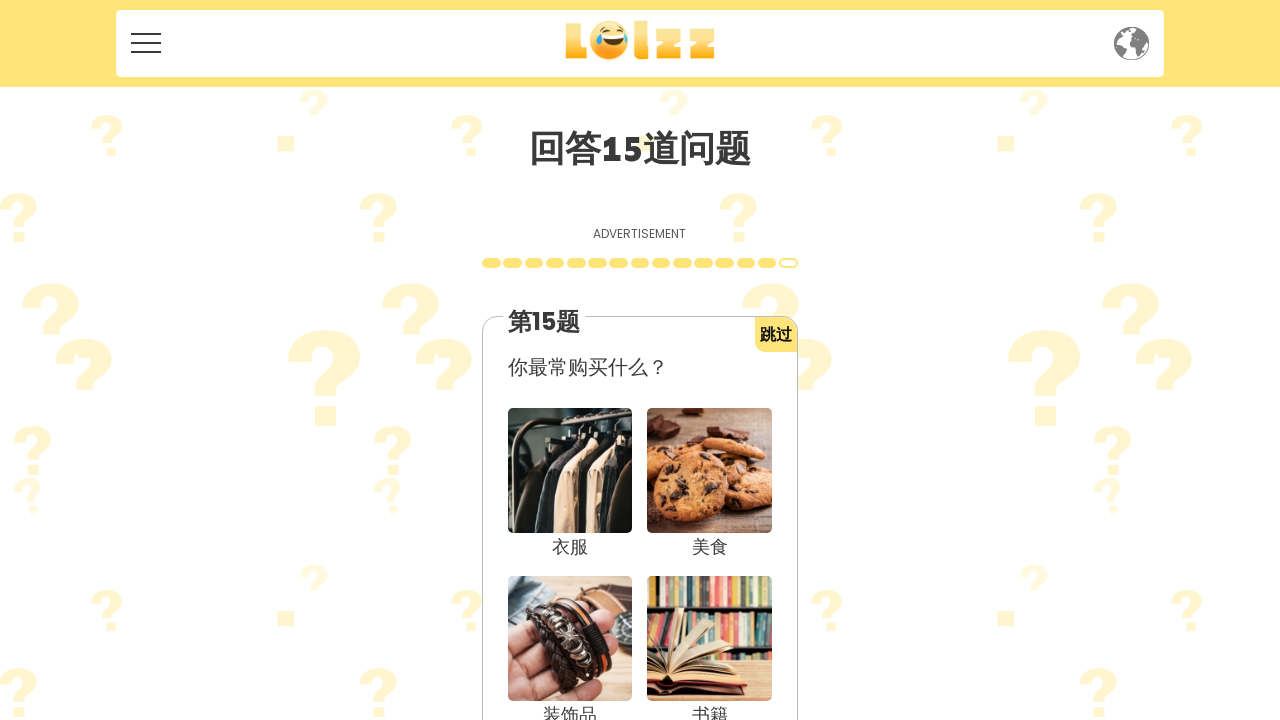

Skipped question 8 of 11 at (776, 335) on .skip >> nth=0
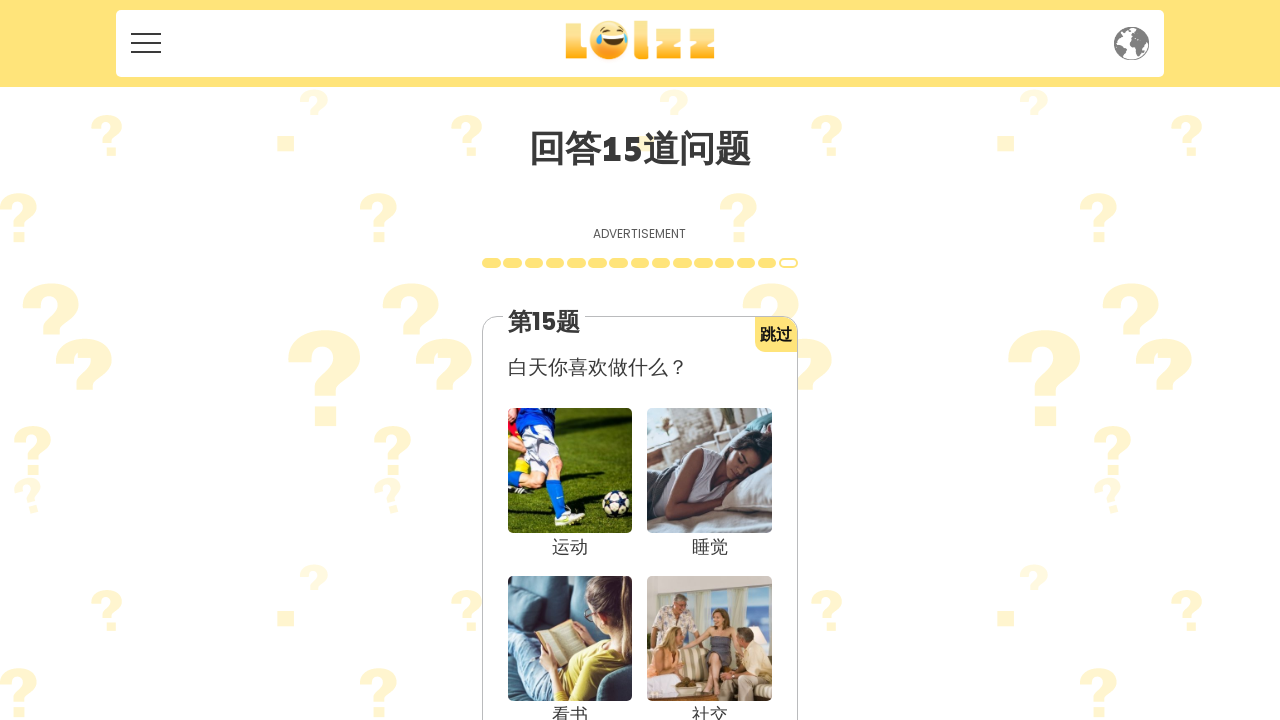

Skipped question 9 of 11 at (776, 335) on .skip >> nth=0
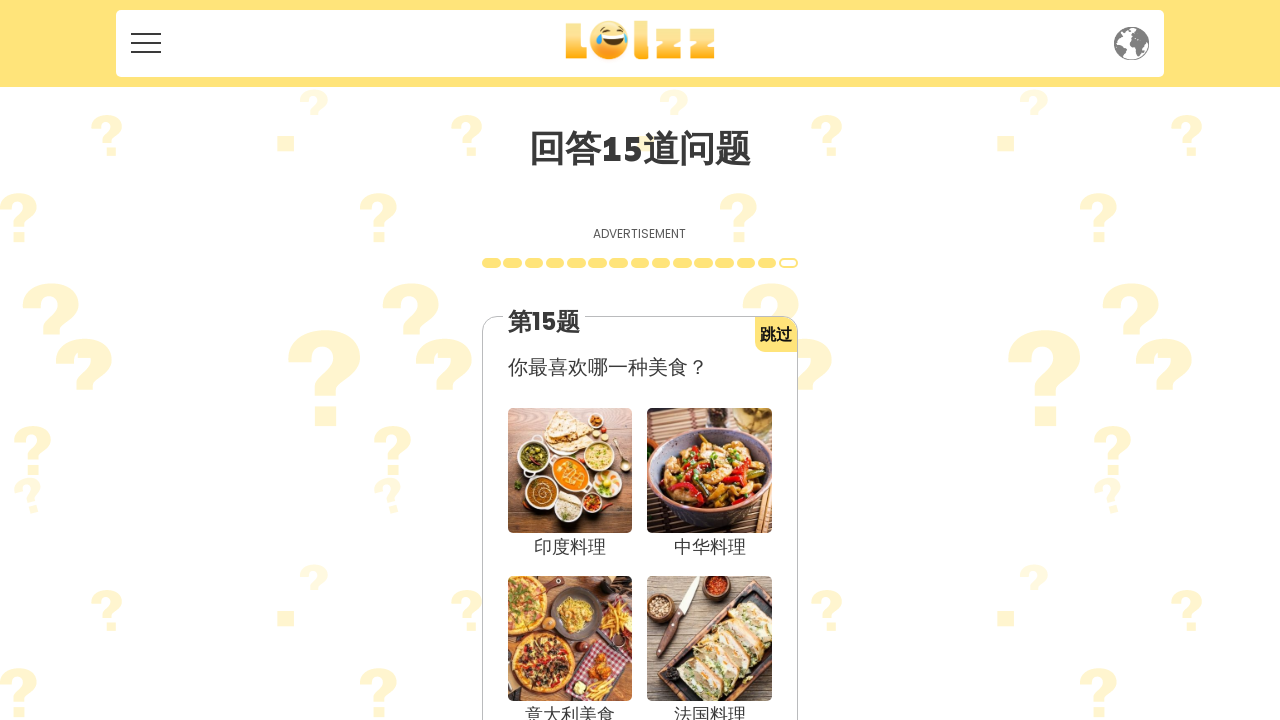

Skipped question 10 of 11 at (776, 335) on .skip >> nth=0
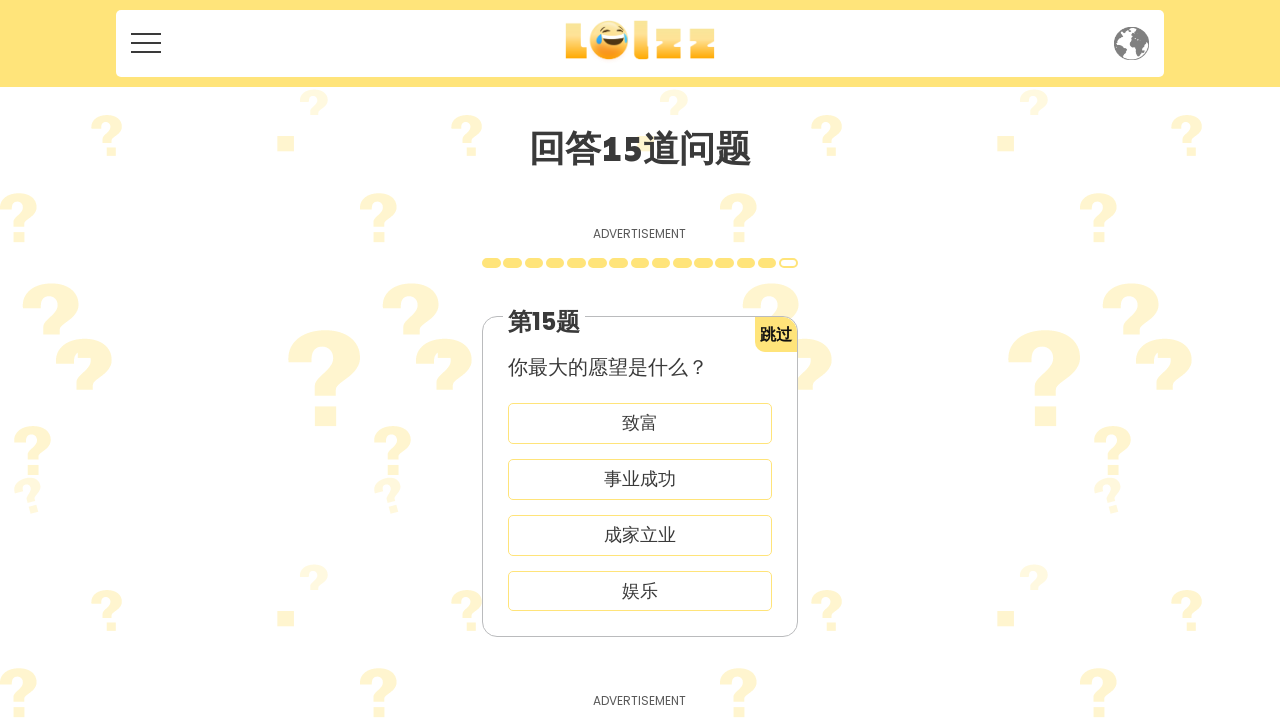

Skipped question 11 of 11 at (776, 335) on .skip >> nth=0
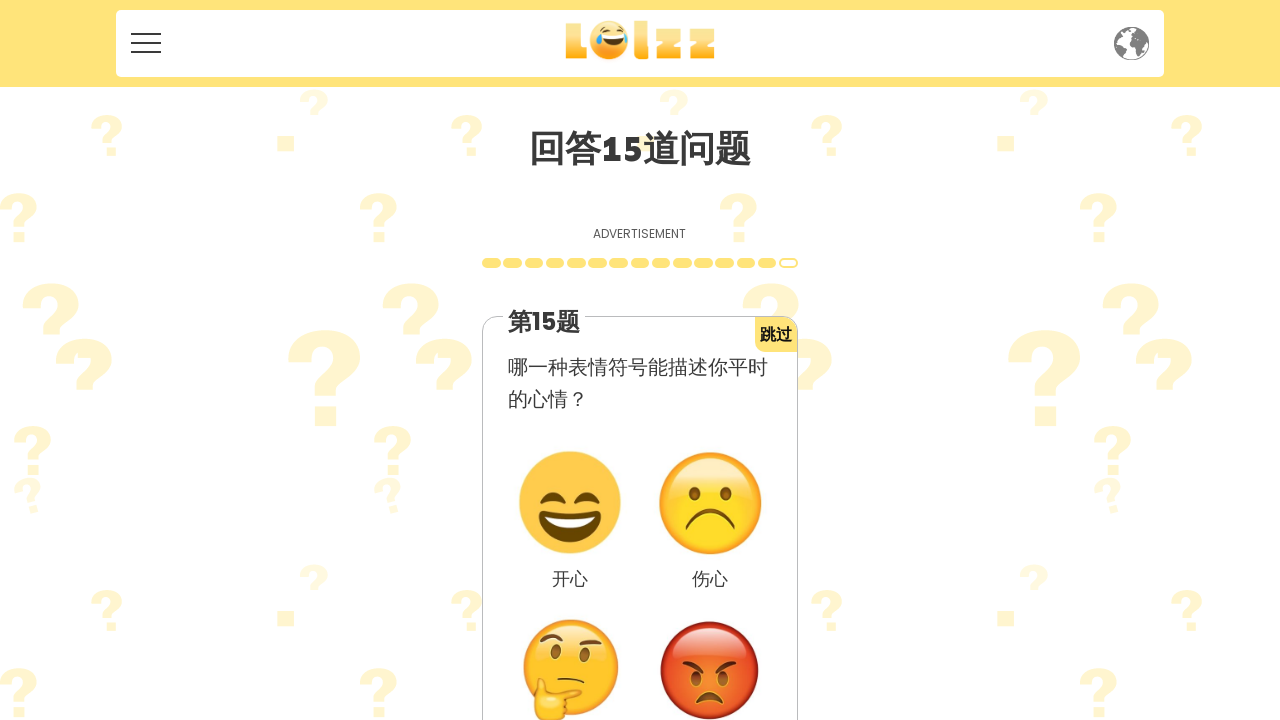

Clicked final question with file-id 350 at (710, 517) on div[data-file-id="350"] >> nth=0
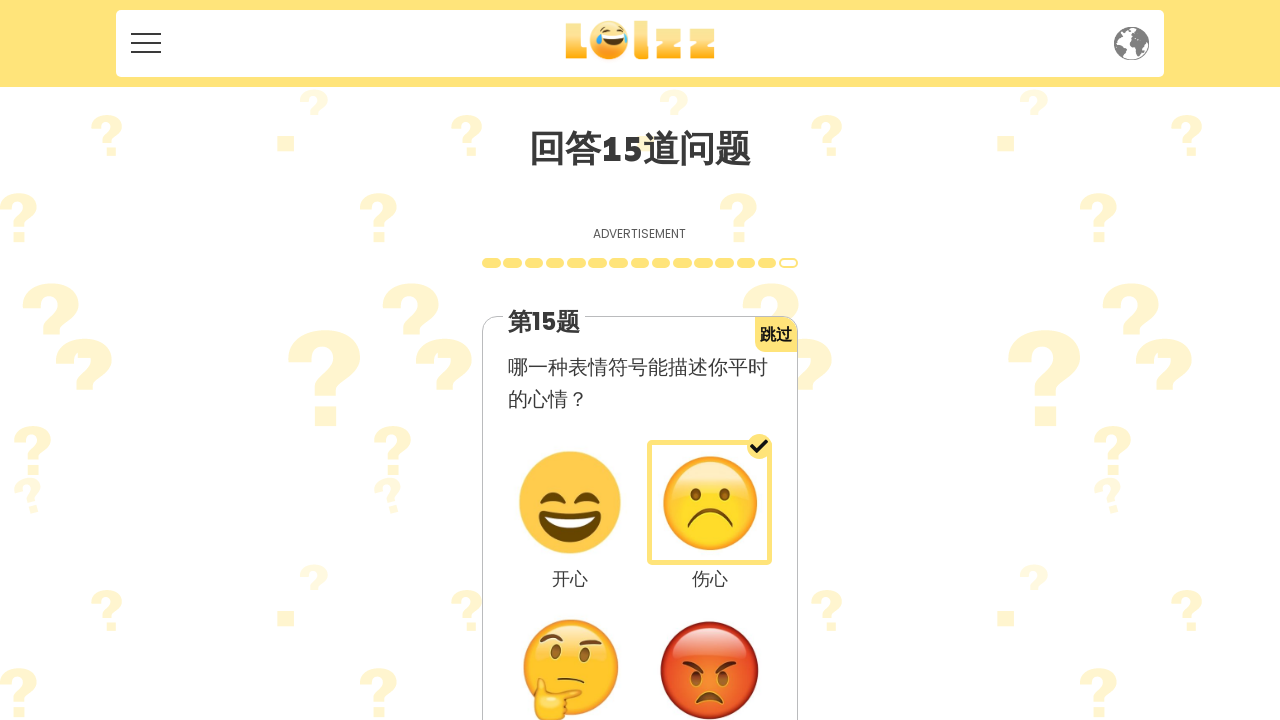

Waited 4 seconds for final question to load
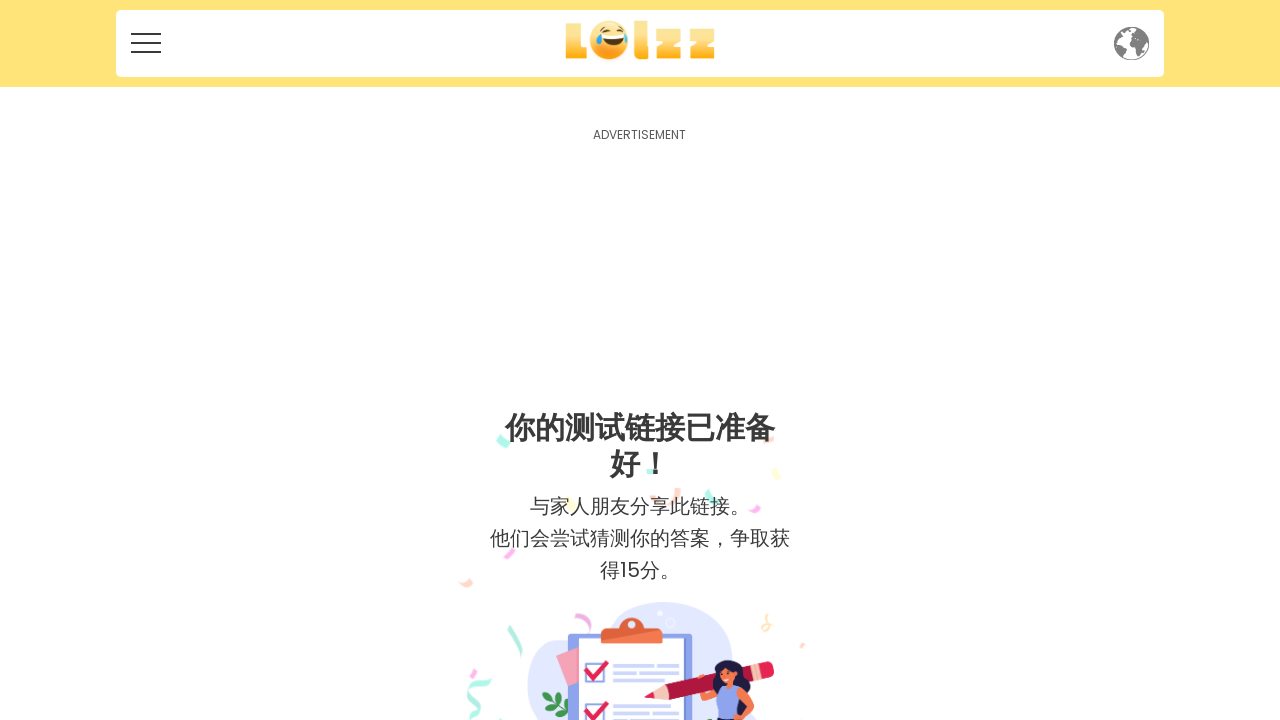

Scrolled to position 700 to view copy link button
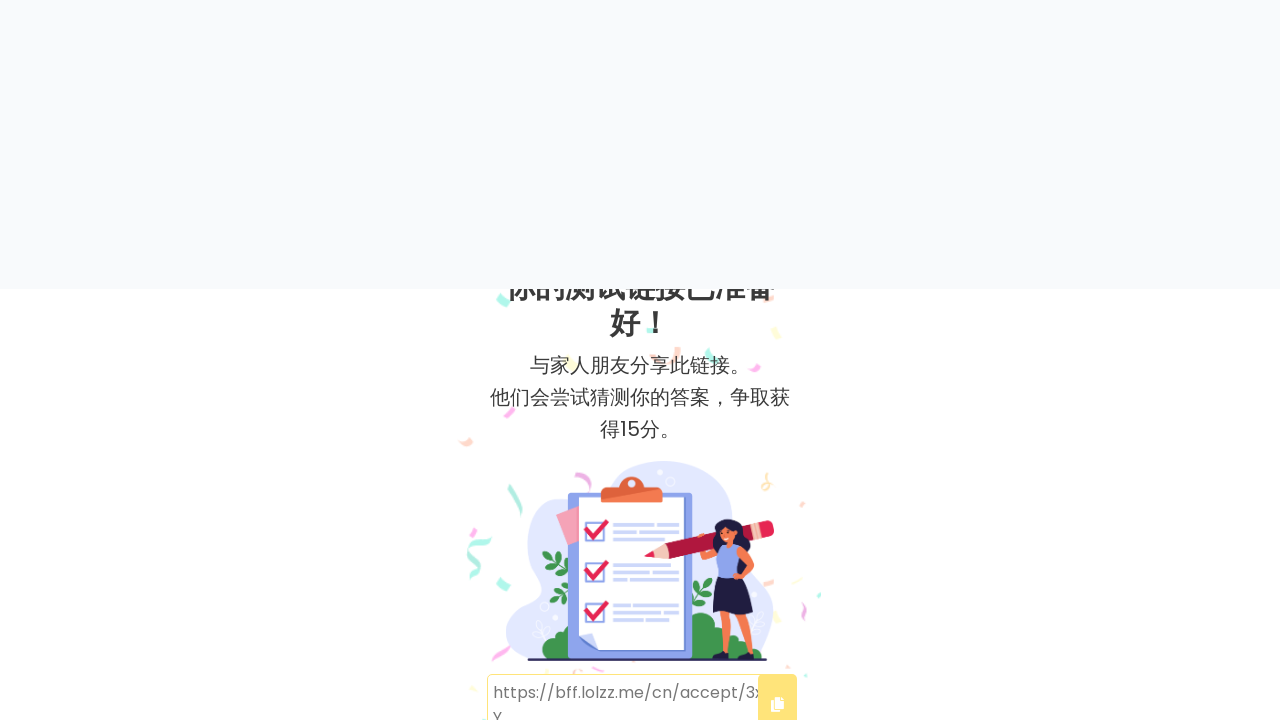

Clicked copy link button to copy survey result link at (777, 146) on button[title="Copy Link"] >> nth=0
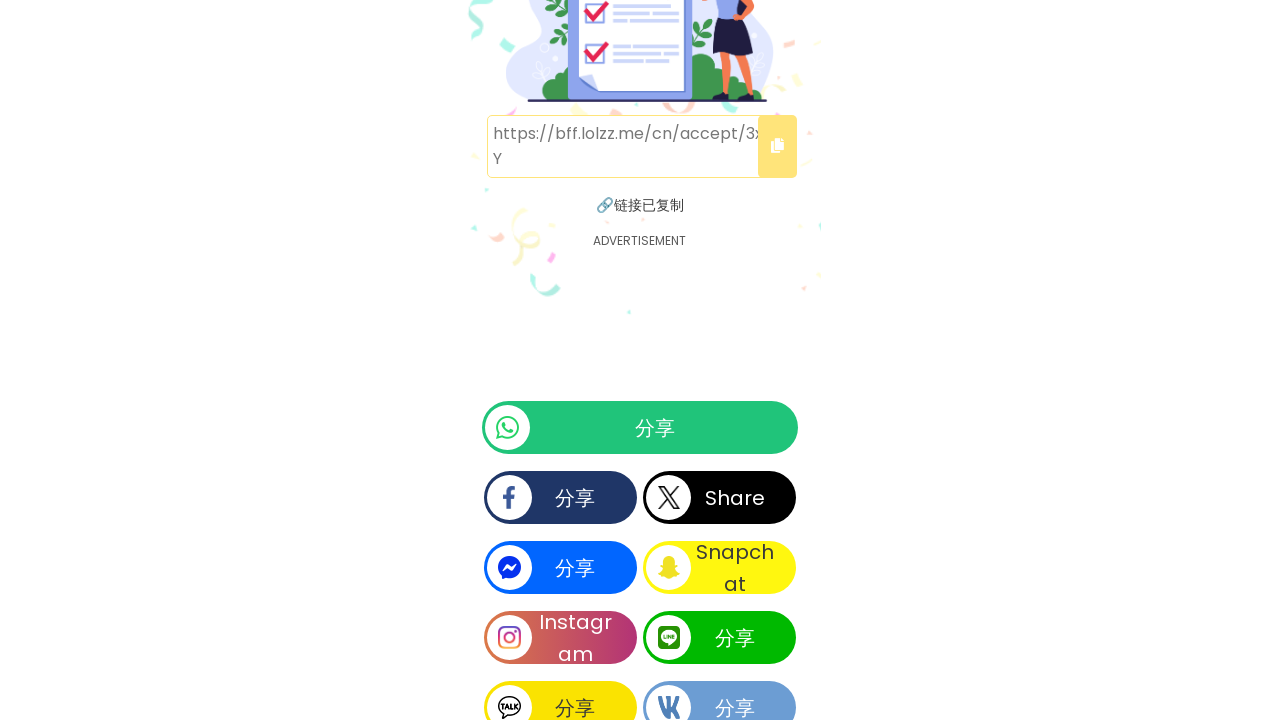

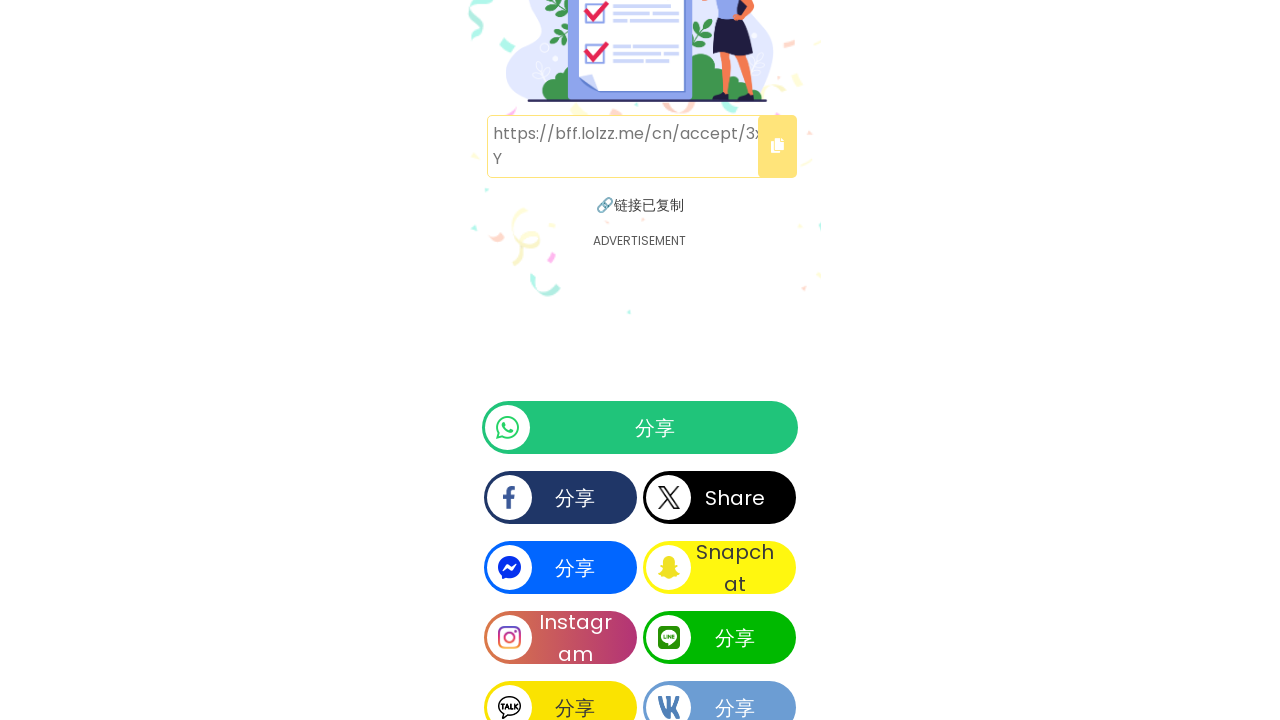